Tests the table on the challenging DOM page by verifying headers and clicking all action links in each row

Starting URL: https://the-internet.herokuapp.com/challenging_dom

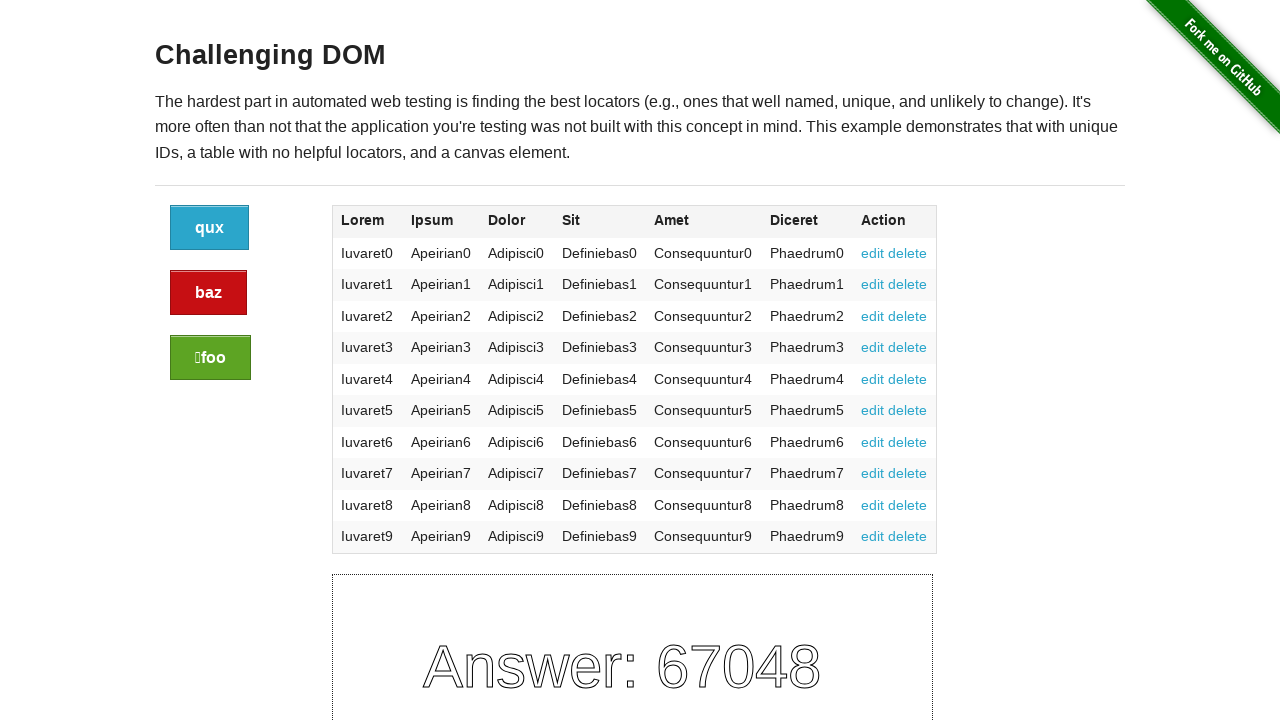

Located all table header elements
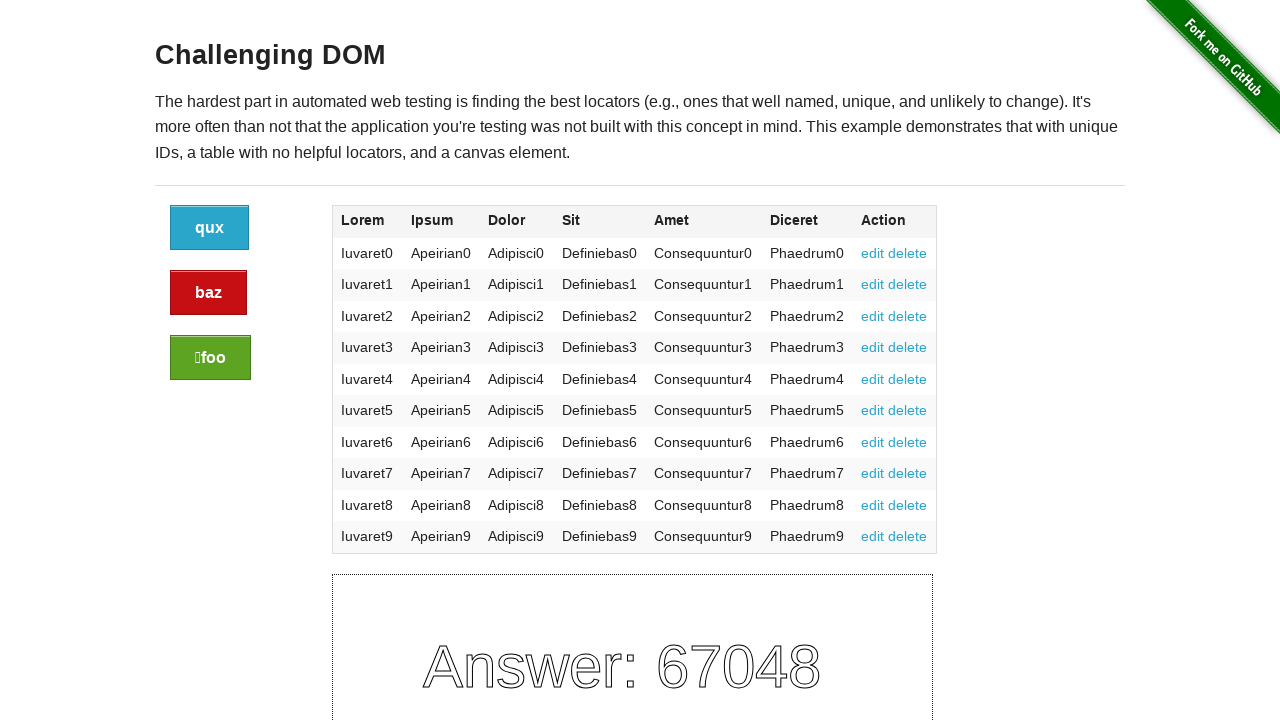

Extracted text content from all table headers
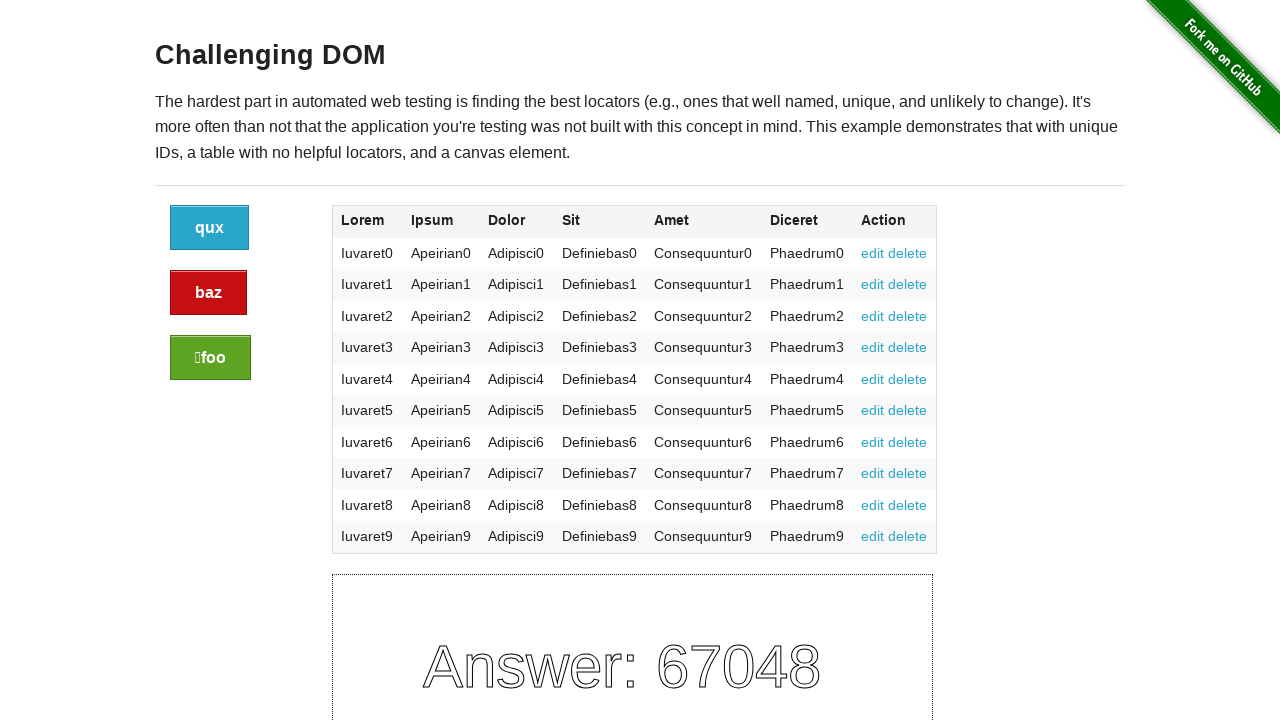

Verified table headers match expected values
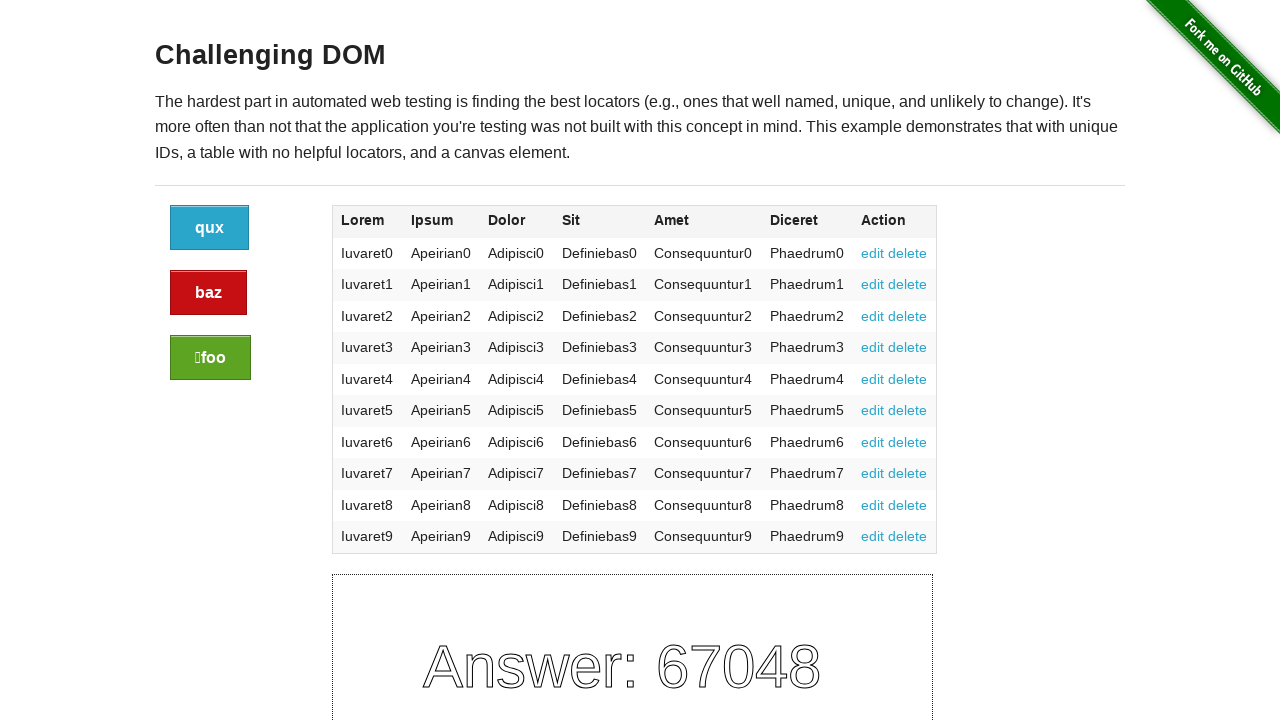

Located all table body rows
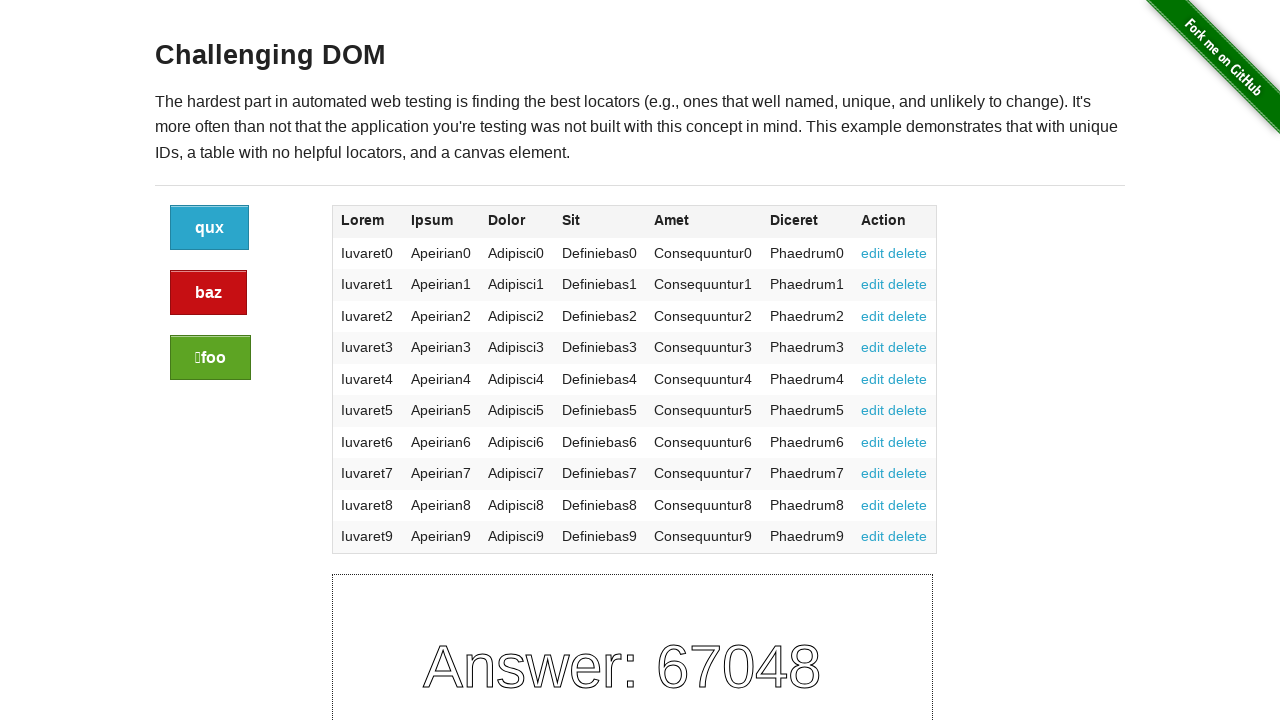

Located all cells in current table row
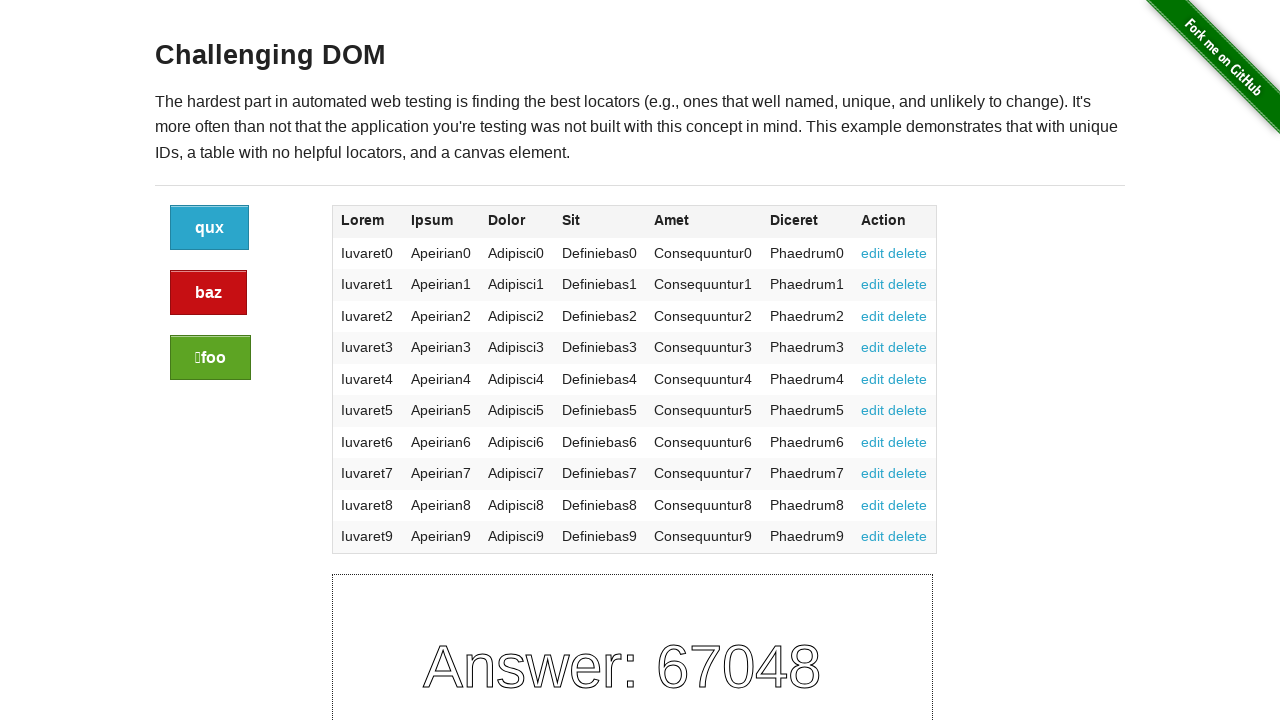

Retrieved action cell from current row
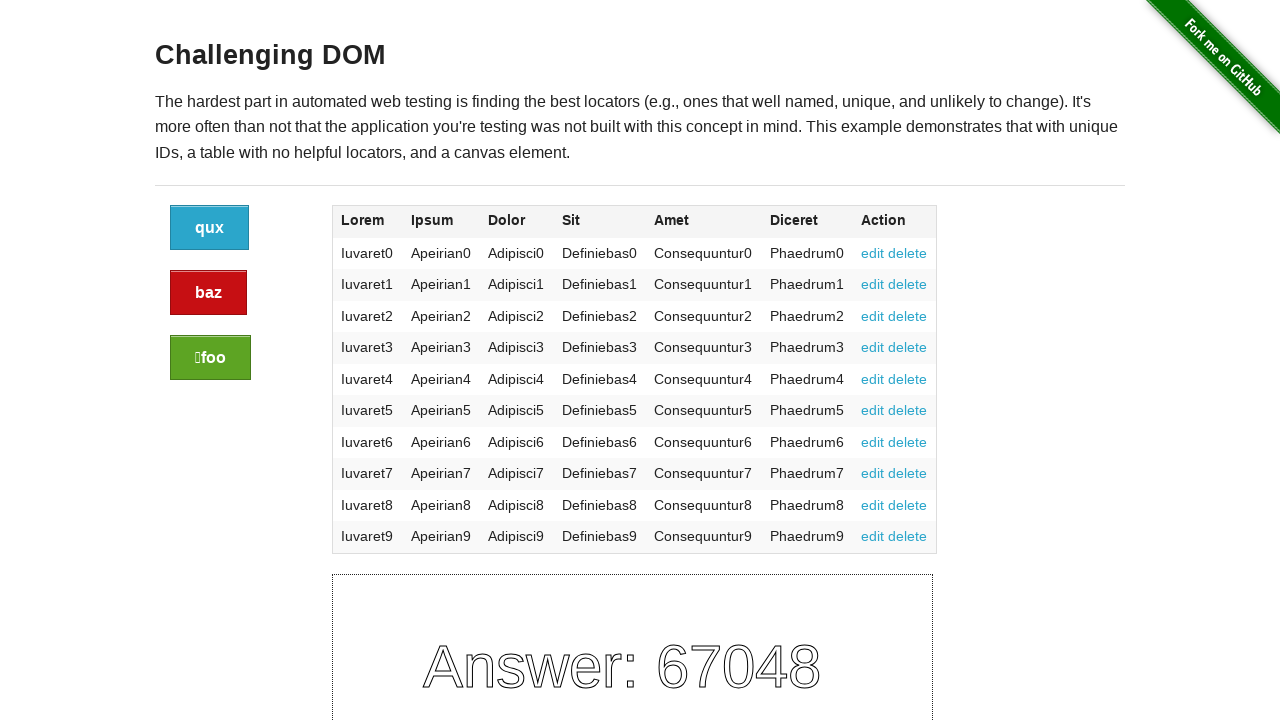

Located all action links in the action cell
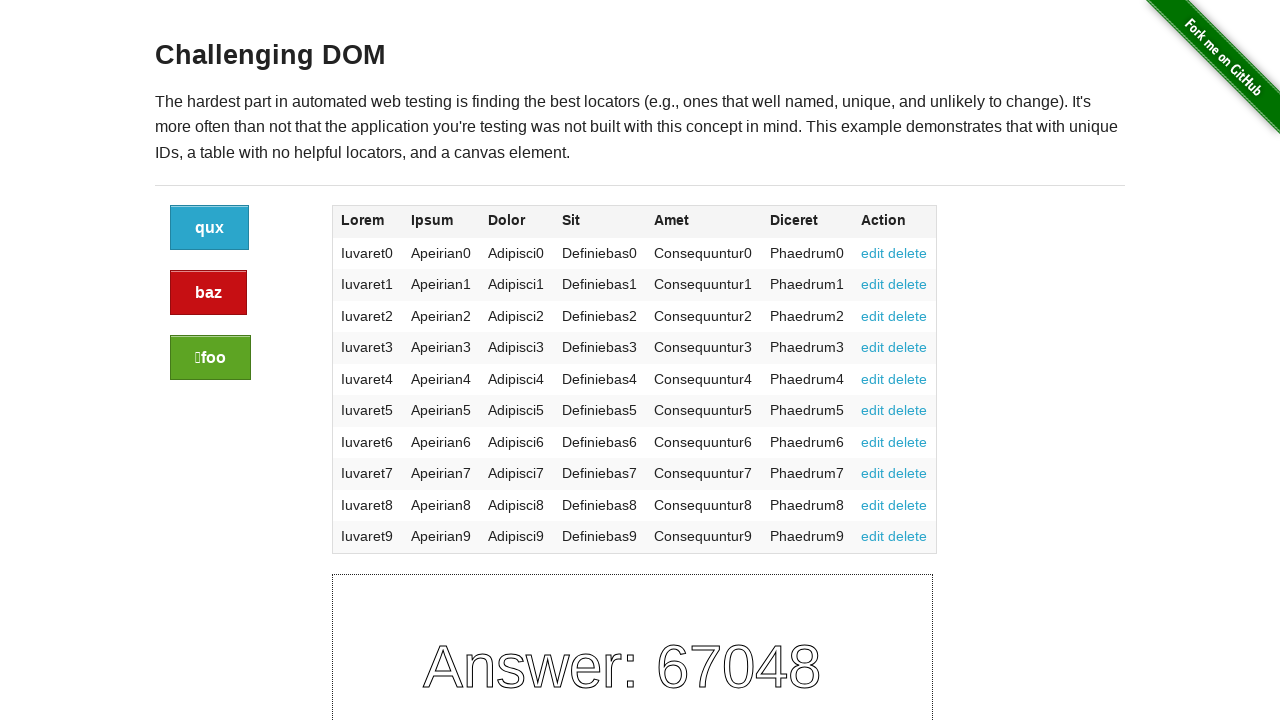

Clicked an action link in the current row at (873, 253) on xpath=//tbody/tr >> nth=0 >> td >> nth=6 >> a >> nth=0
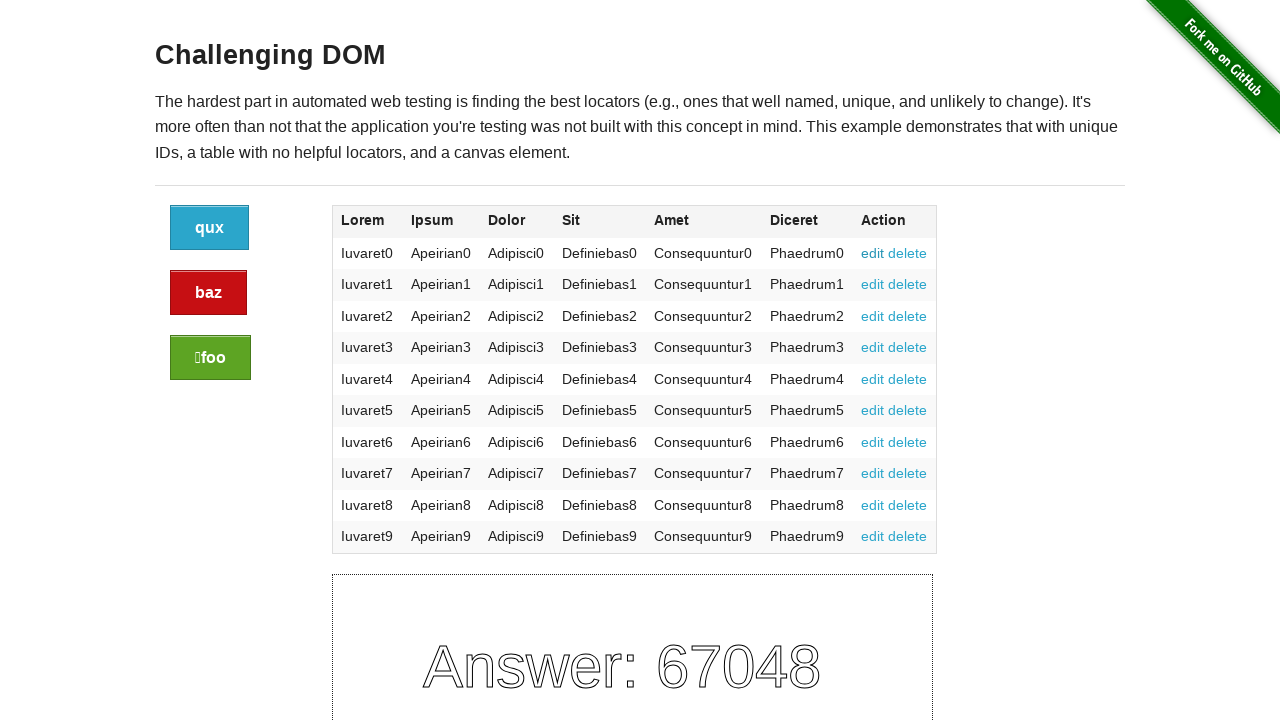

Clicked an action link in the current row at (908, 253) on xpath=//tbody/tr >> nth=0 >> td >> nth=6 >> a >> nth=1
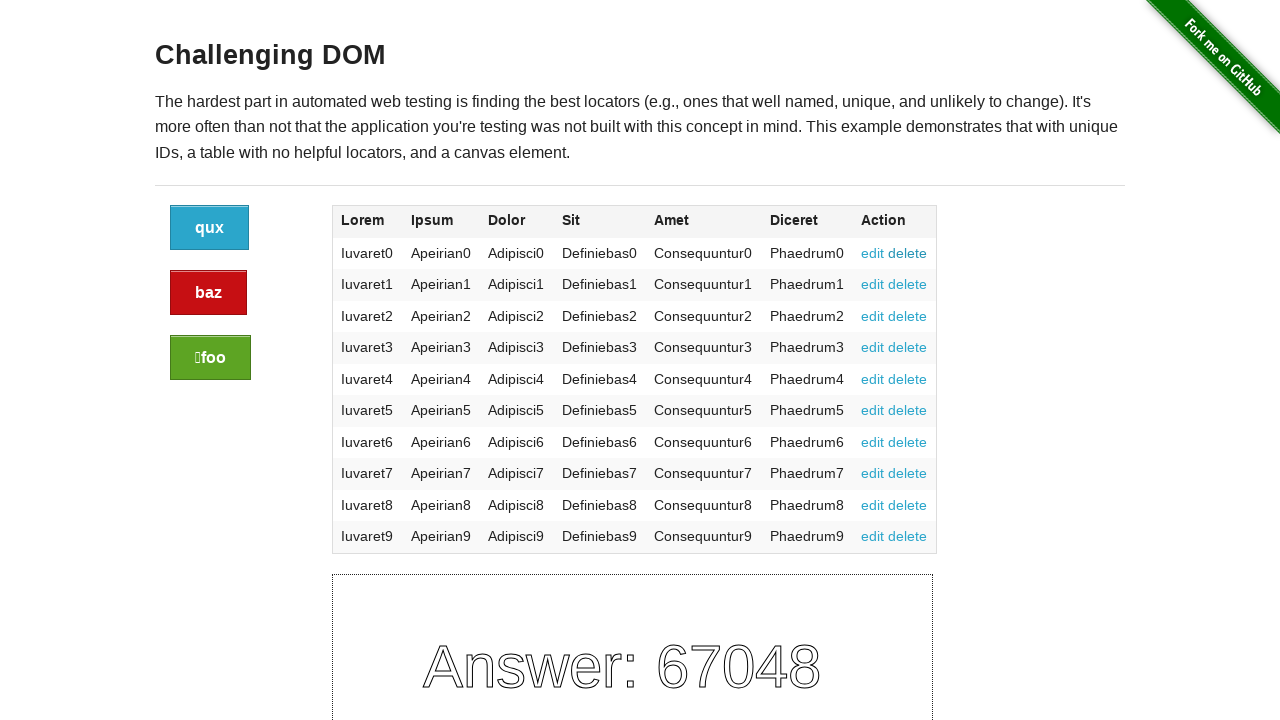

Located all cells in current table row
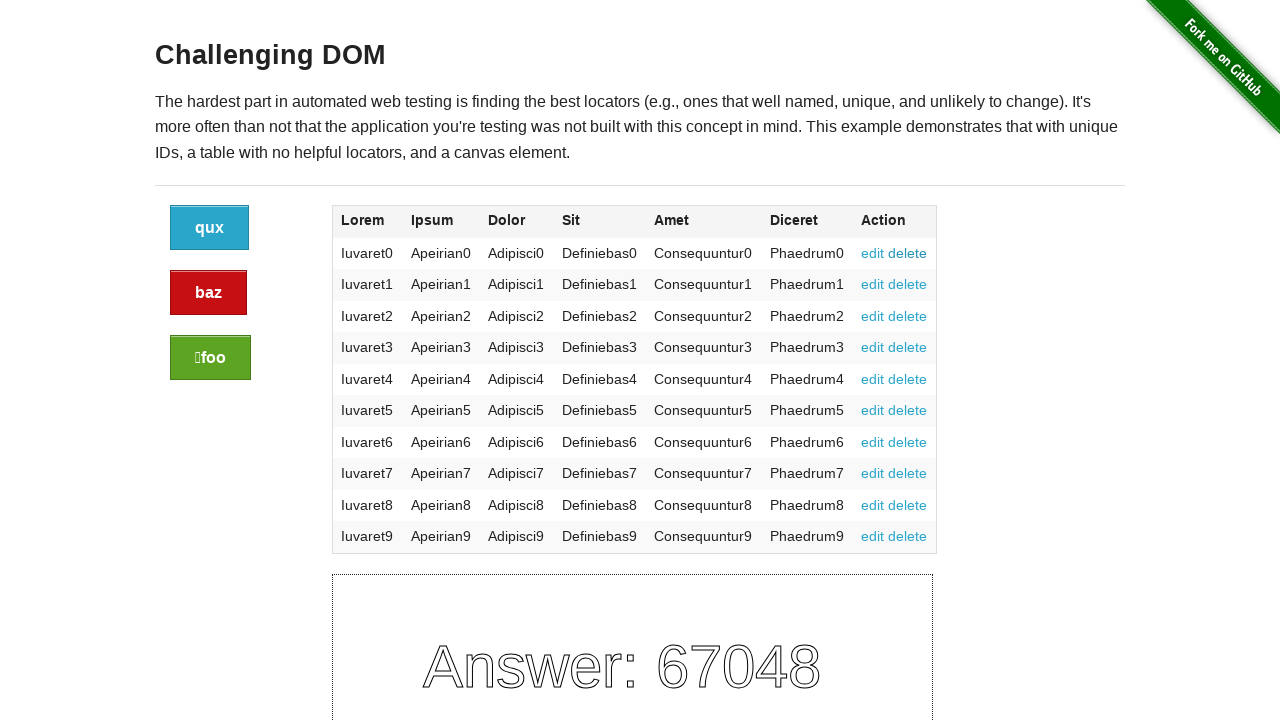

Retrieved action cell from current row
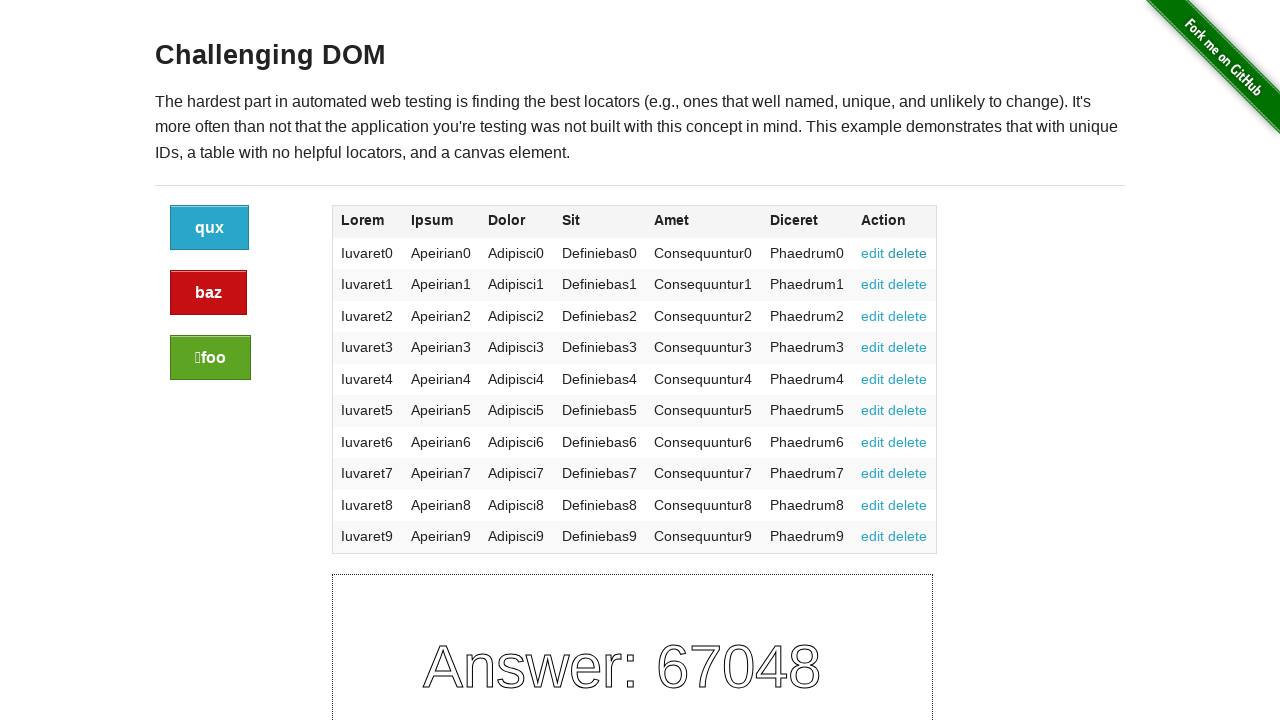

Located all action links in the action cell
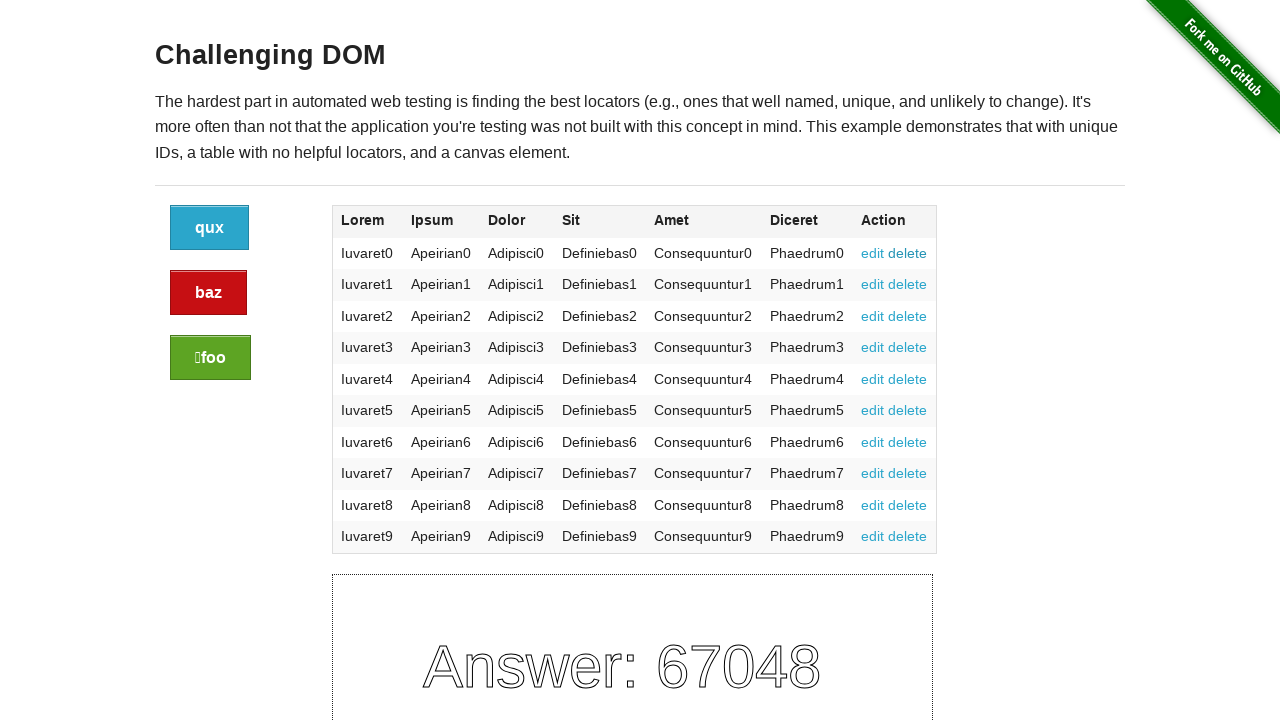

Clicked an action link in the current row at (873, 284) on xpath=//tbody/tr >> nth=1 >> td >> nth=6 >> a >> nth=0
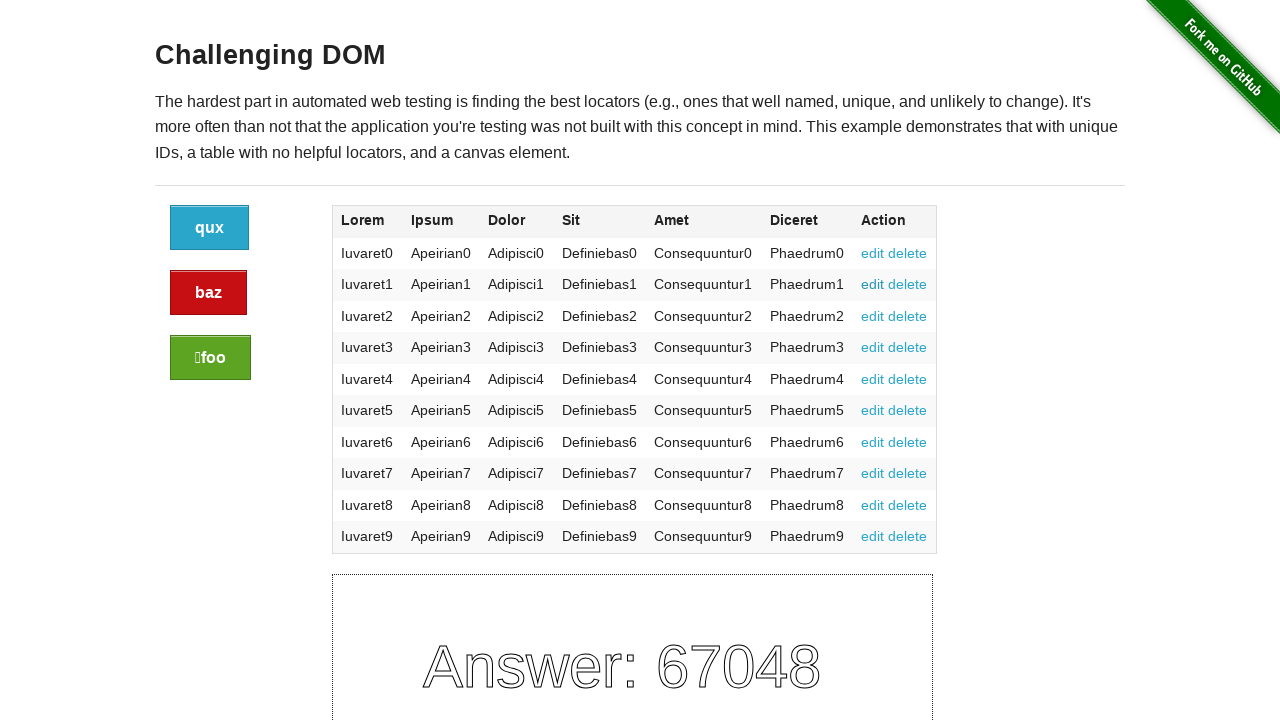

Clicked an action link in the current row at (908, 284) on xpath=//tbody/tr >> nth=1 >> td >> nth=6 >> a >> nth=1
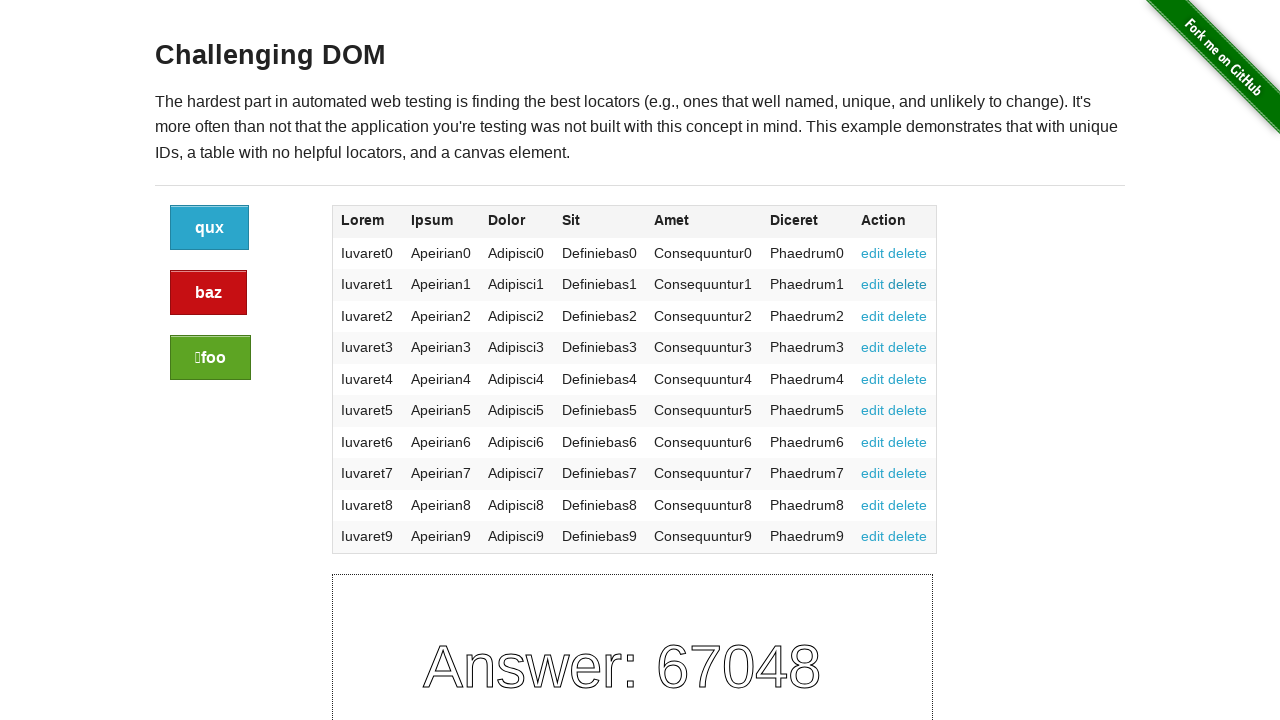

Located all cells in current table row
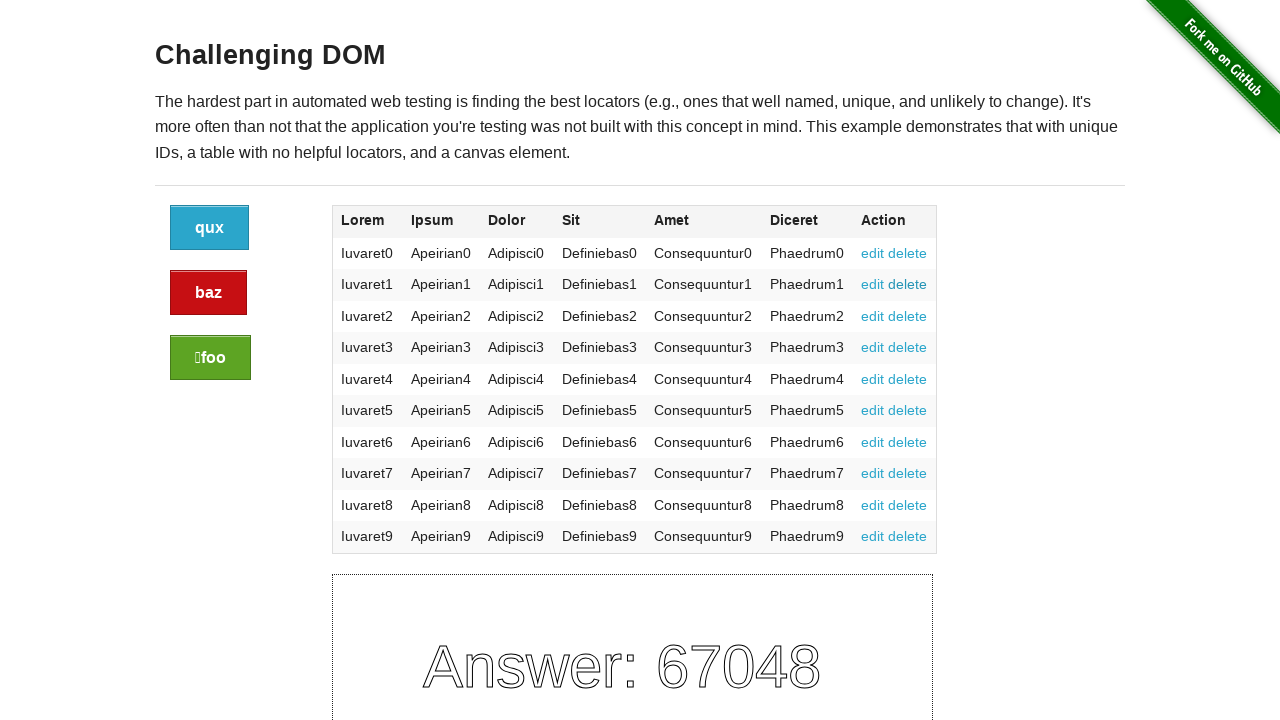

Retrieved action cell from current row
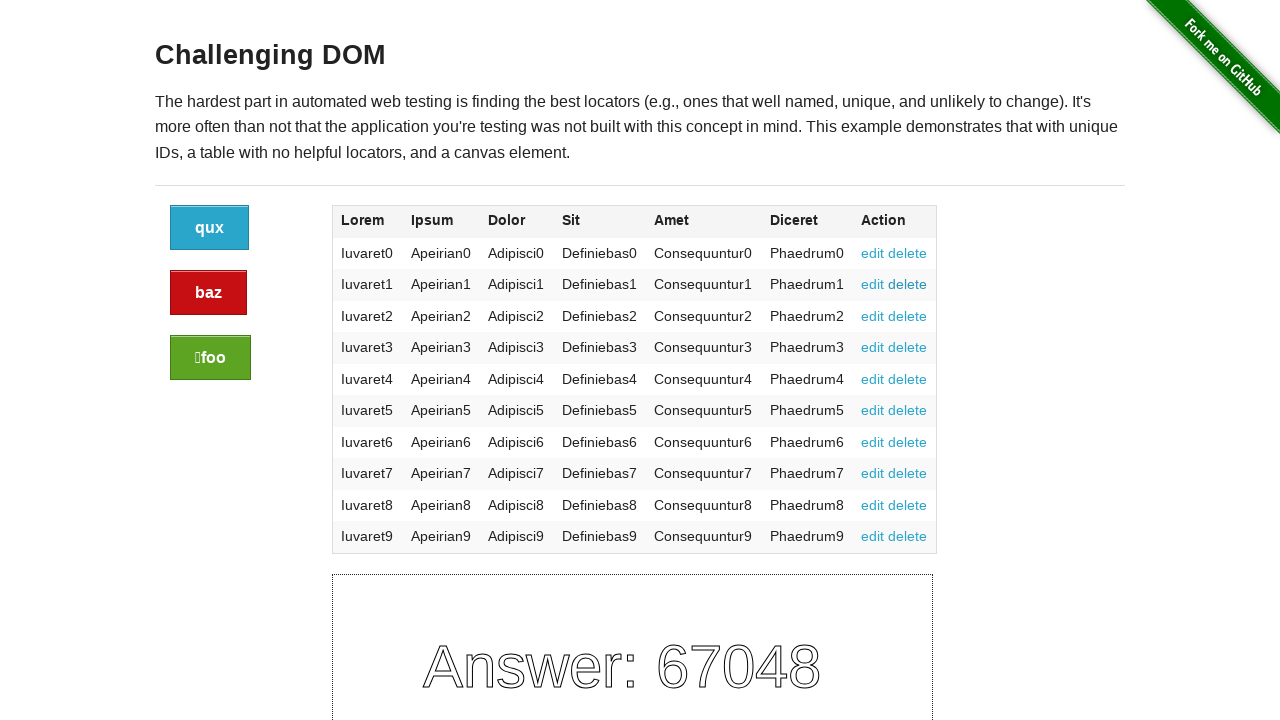

Located all action links in the action cell
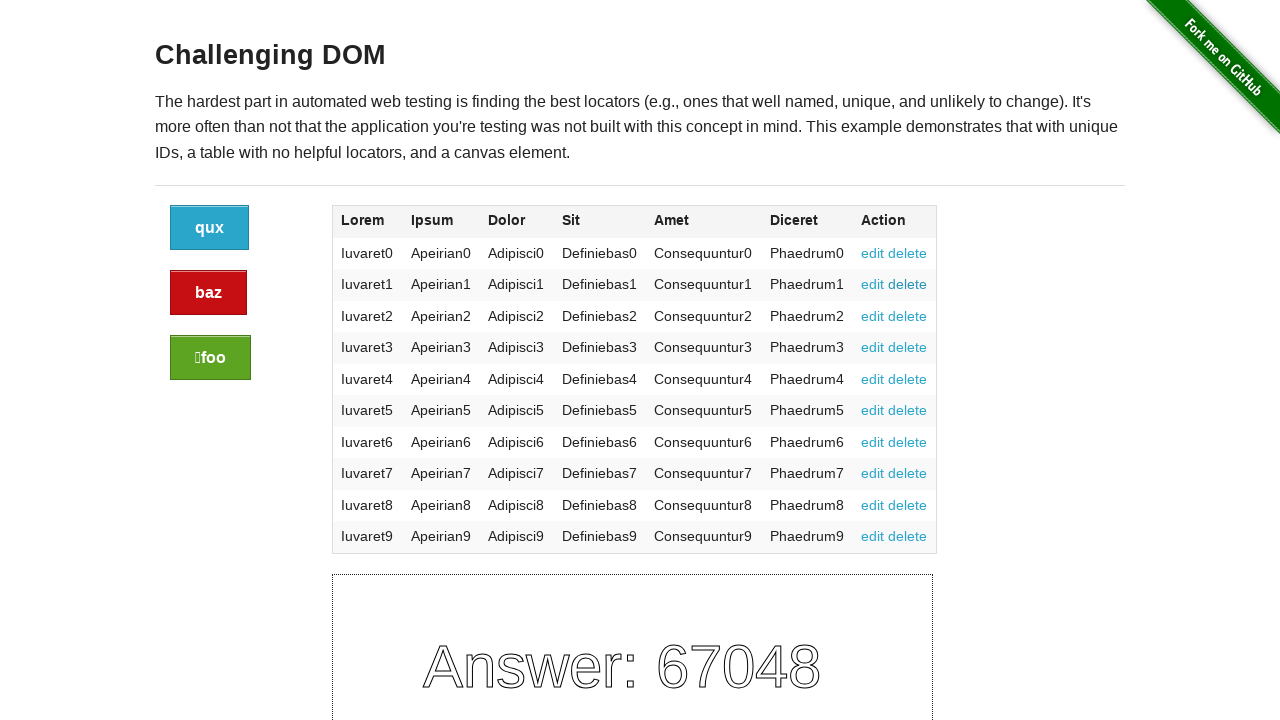

Clicked an action link in the current row at (873, 316) on xpath=//tbody/tr >> nth=2 >> td >> nth=6 >> a >> nth=0
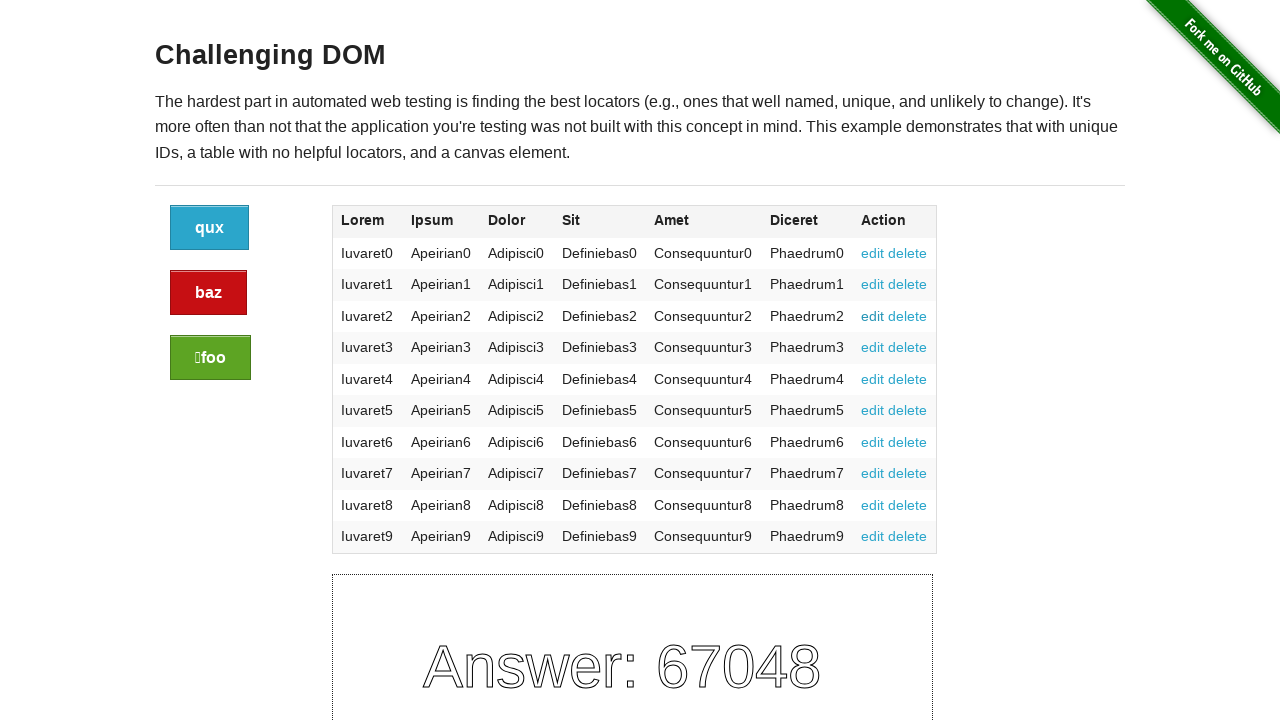

Clicked an action link in the current row at (908, 316) on xpath=//tbody/tr >> nth=2 >> td >> nth=6 >> a >> nth=1
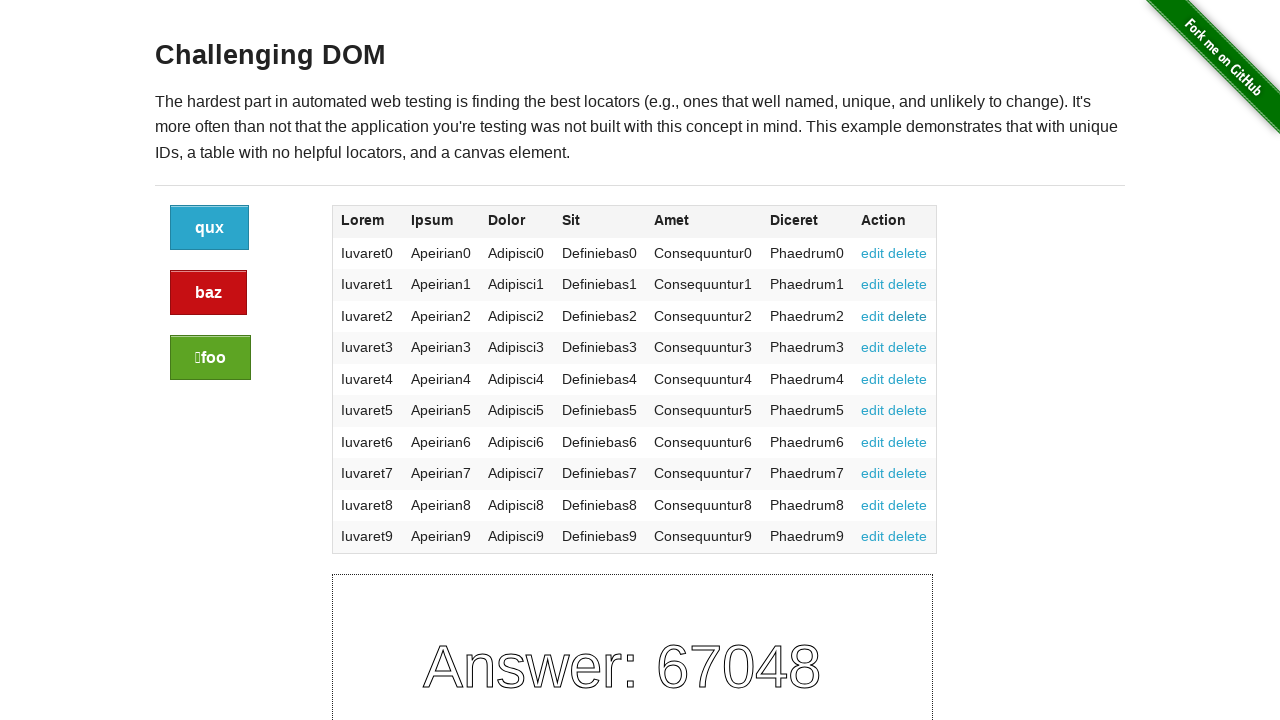

Located all cells in current table row
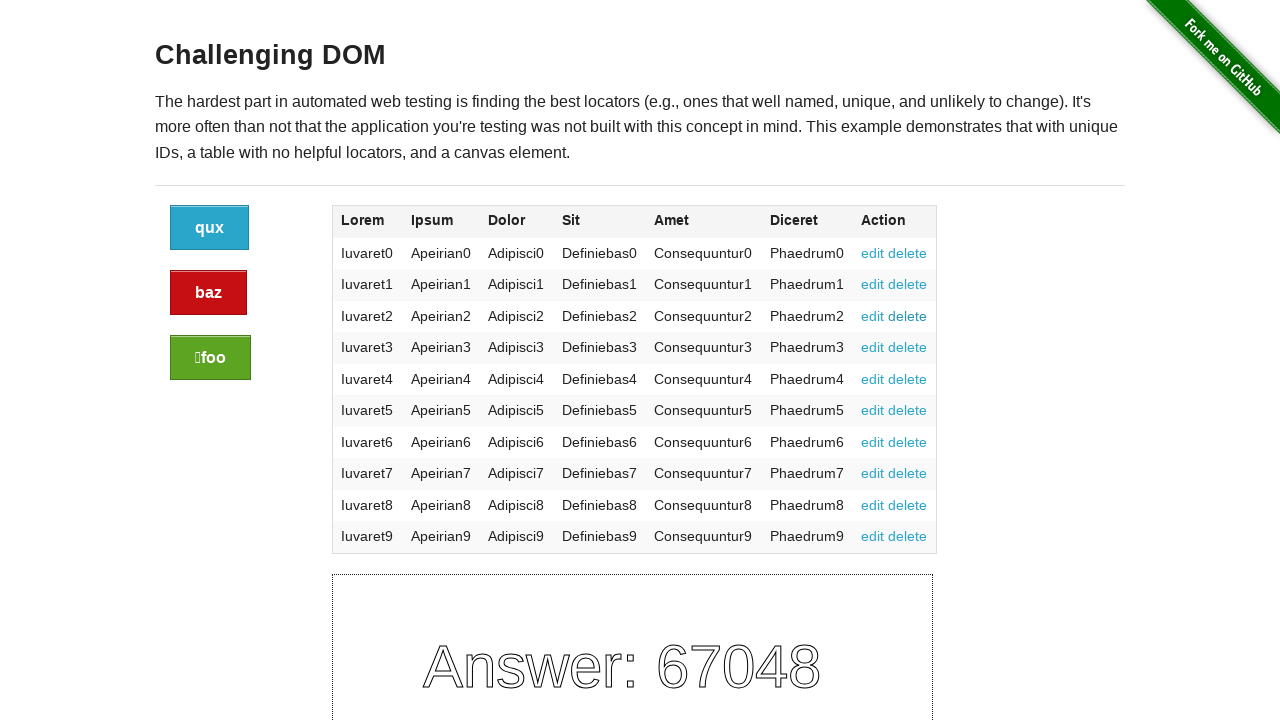

Retrieved action cell from current row
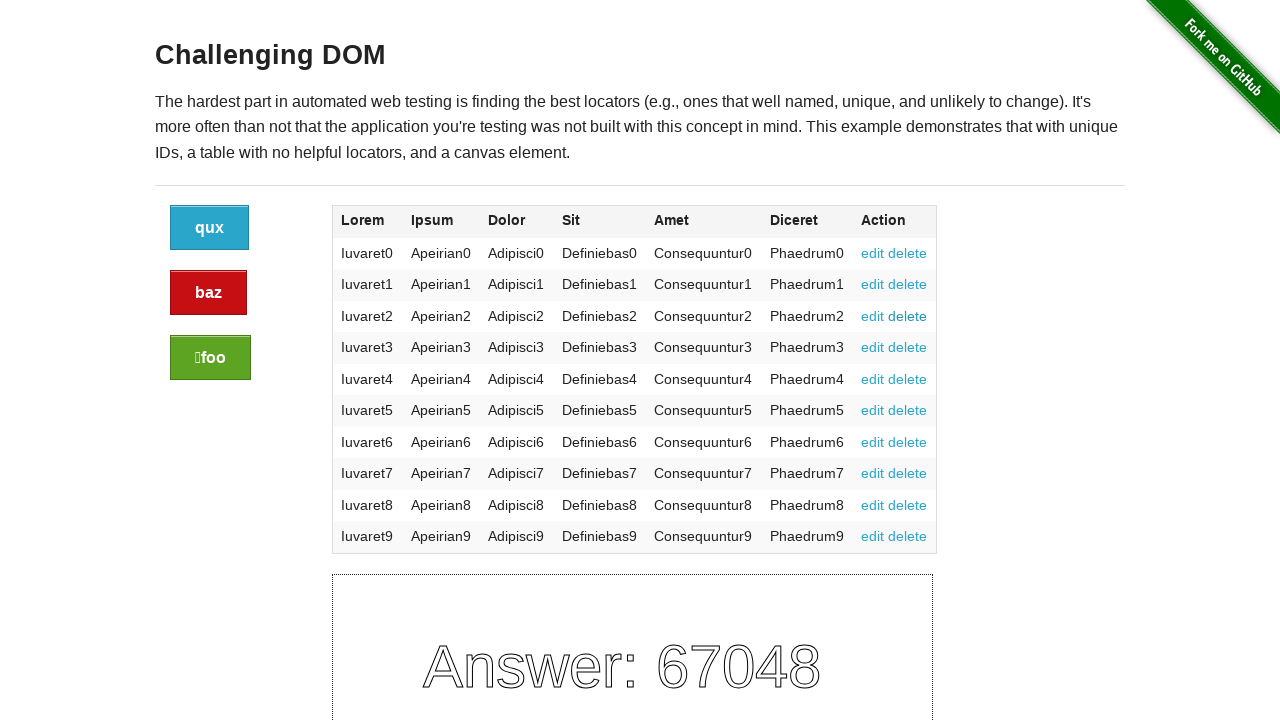

Located all action links in the action cell
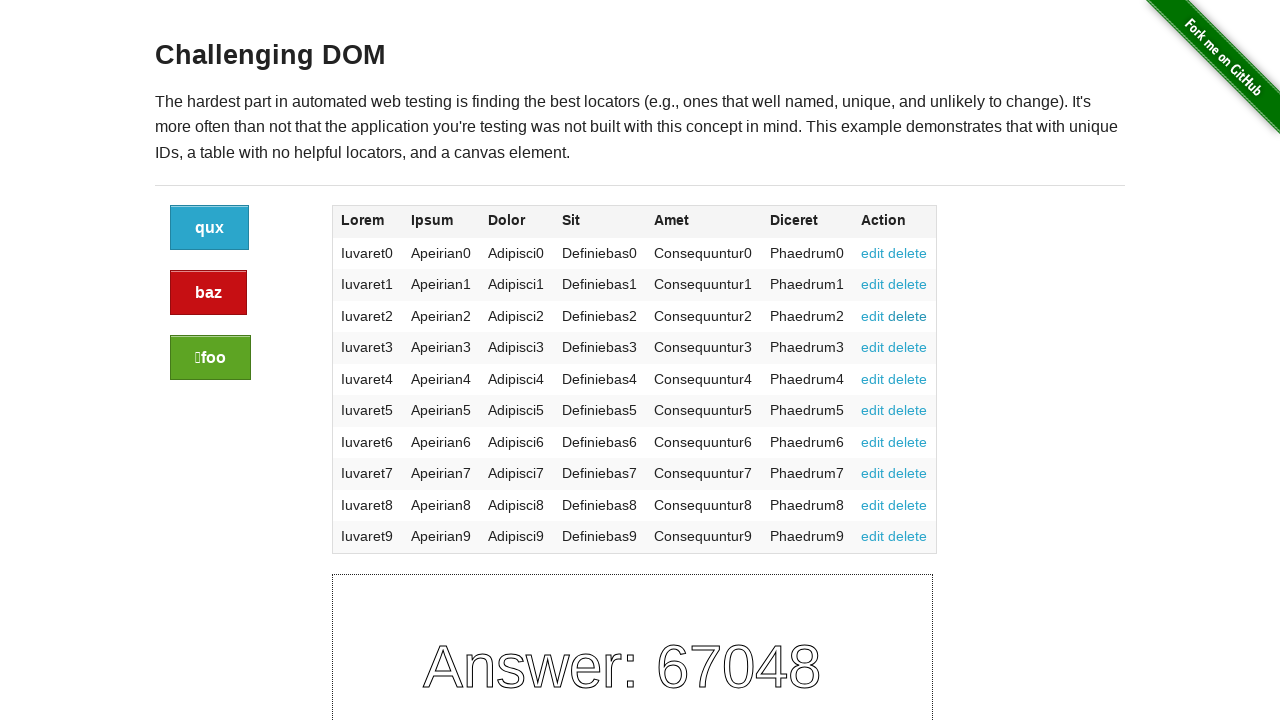

Clicked an action link in the current row at (873, 347) on xpath=//tbody/tr >> nth=3 >> td >> nth=6 >> a >> nth=0
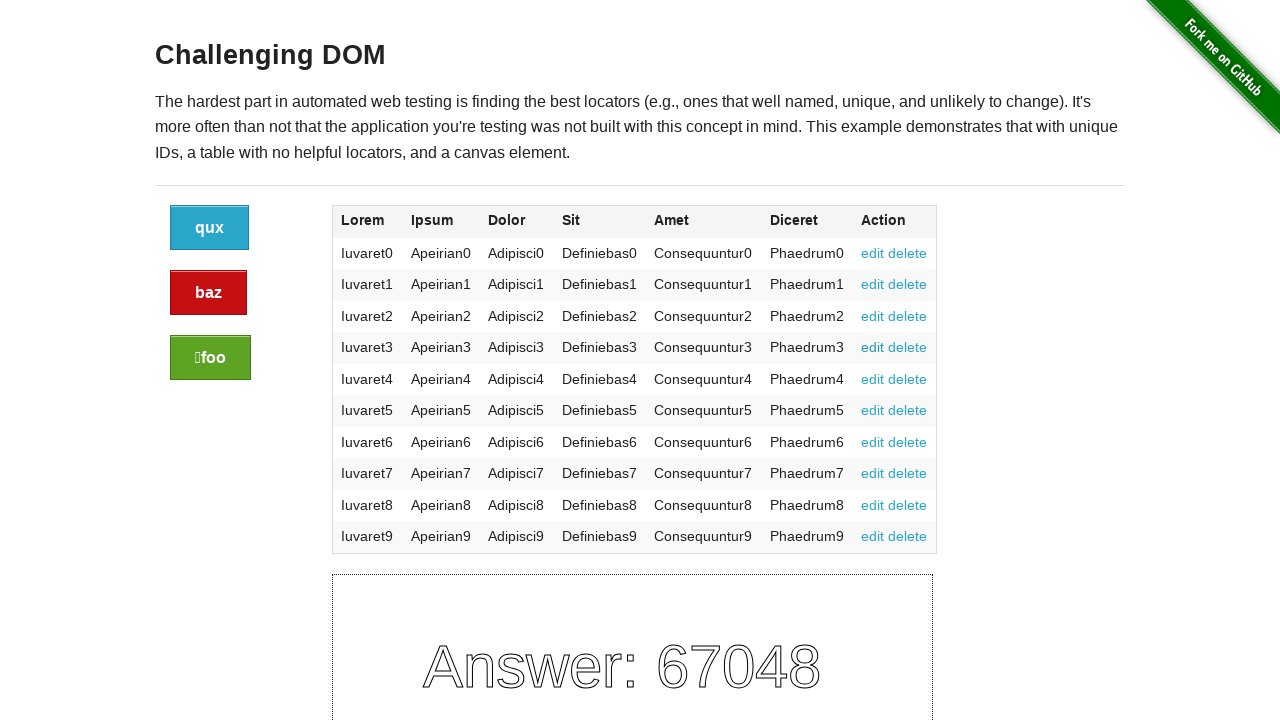

Clicked an action link in the current row at (908, 347) on xpath=//tbody/tr >> nth=3 >> td >> nth=6 >> a >> nth=1
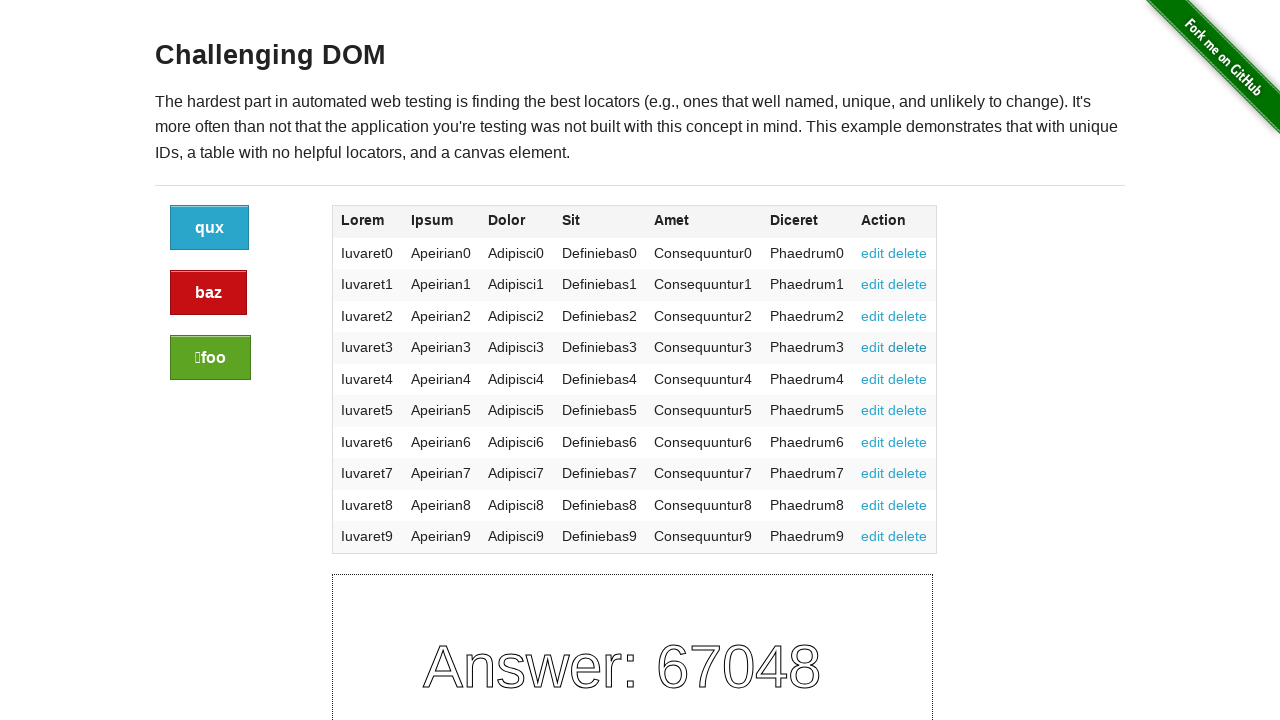

Located all cells in current table row
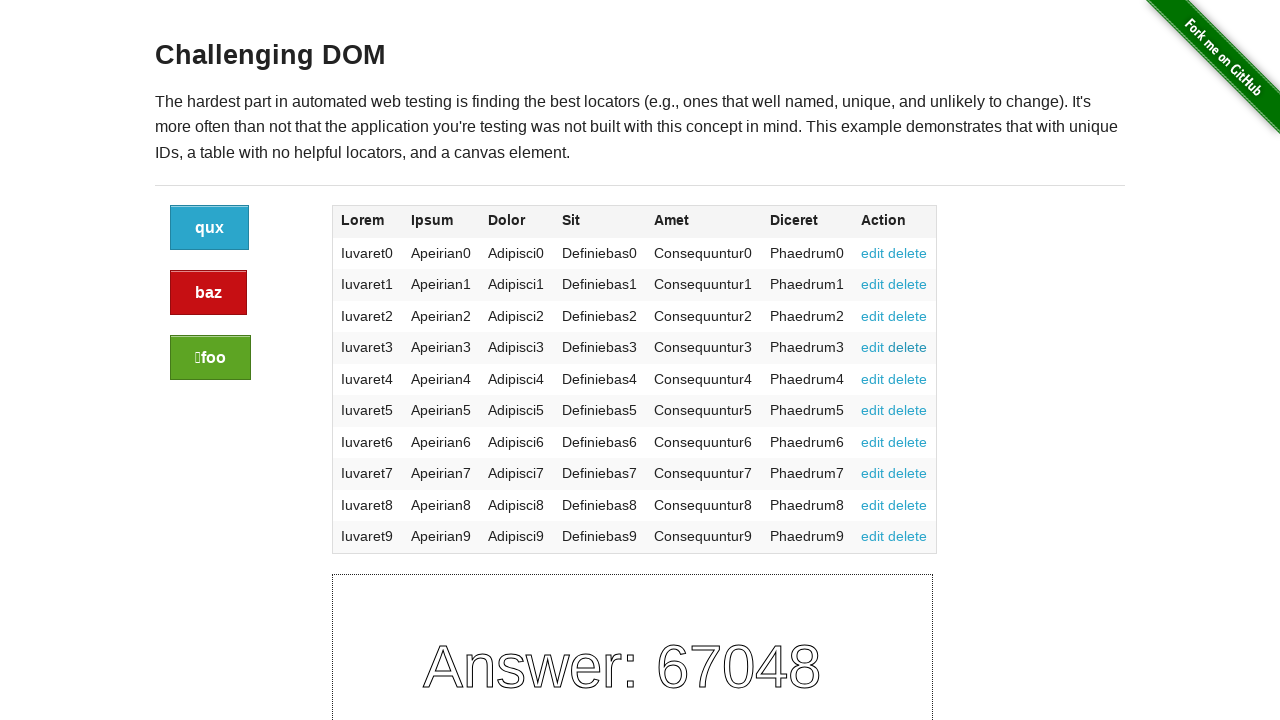

Retrieved action cell from current row
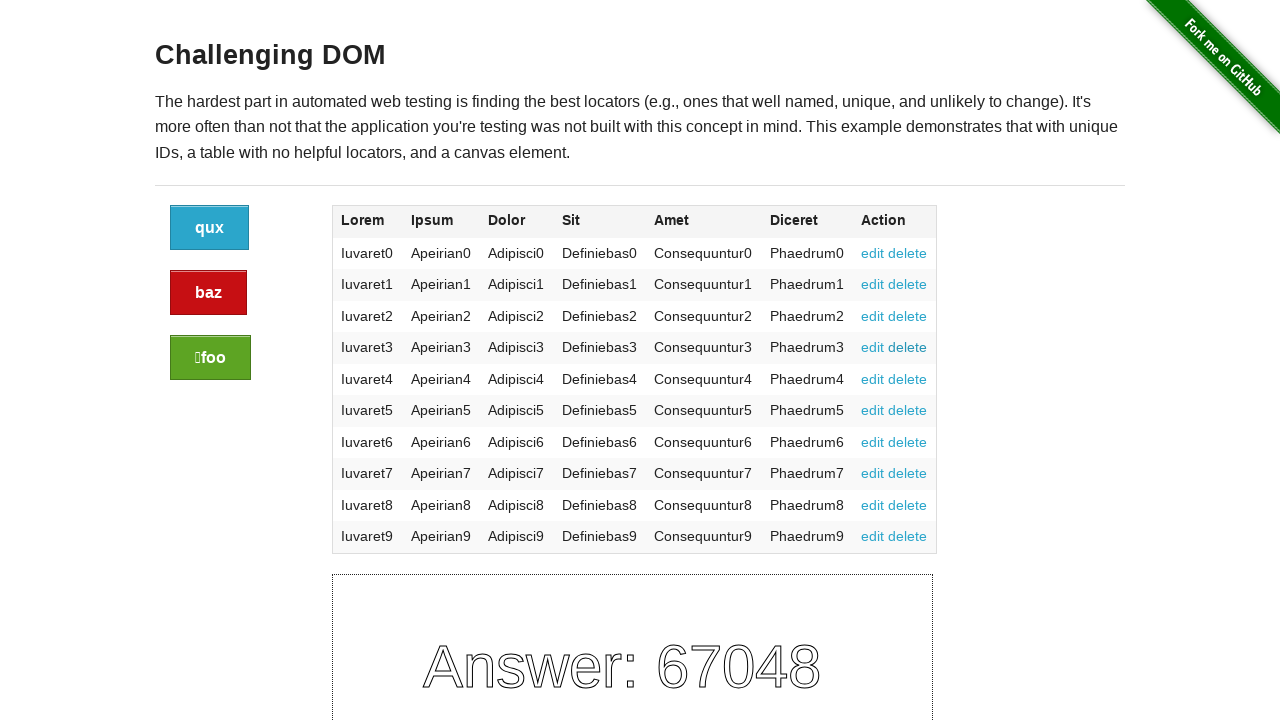

Located all action links in the action cell
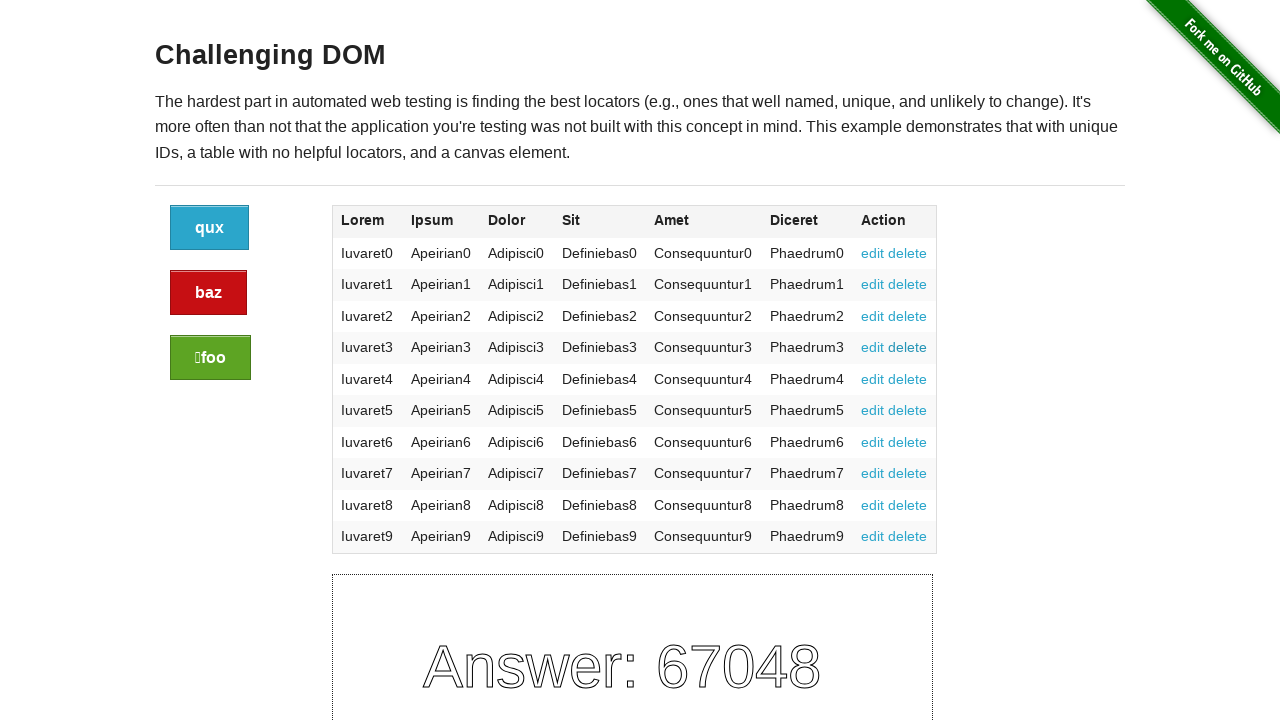

Clicked an action link in the current row at (873, 379) on xpath=//tbody/tr >> nth=4 >> td >> nth=6 >> a >> nth=0
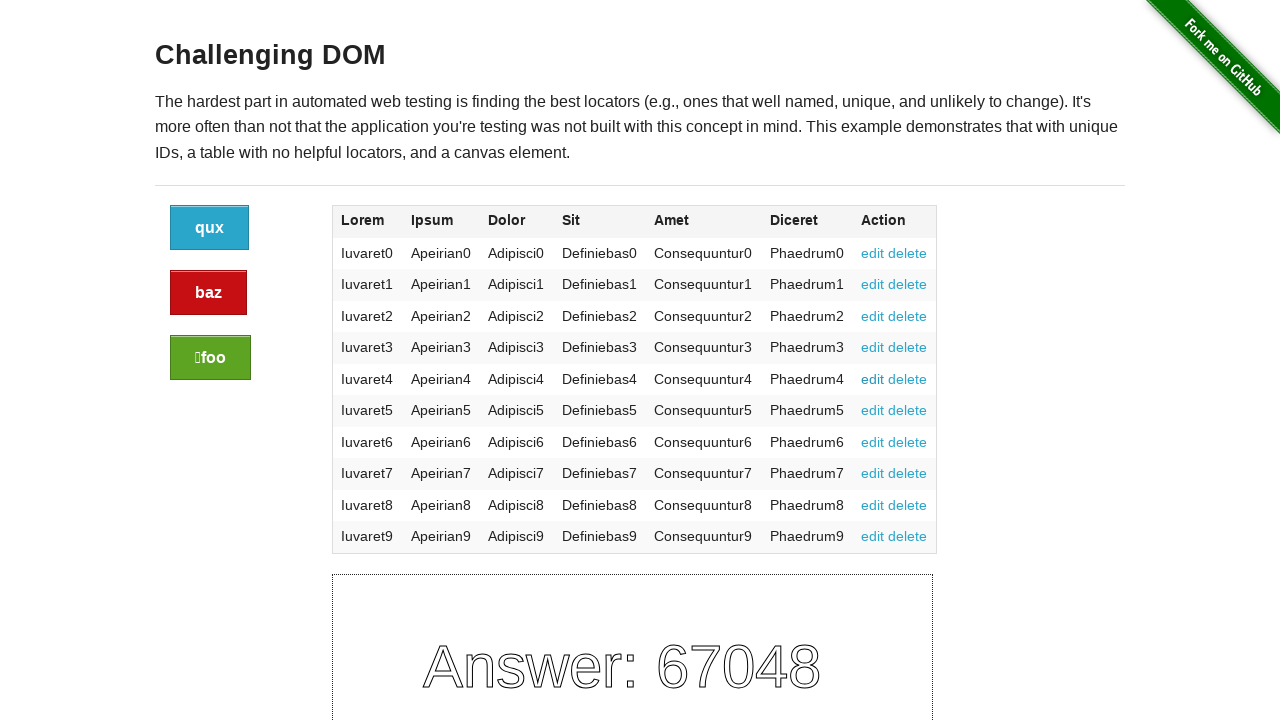

Clicked an action link in the current row at (908, 379) on xpath=//tbody/tr >> nth=4 >> td >> nth=6 >> a >> nth=1
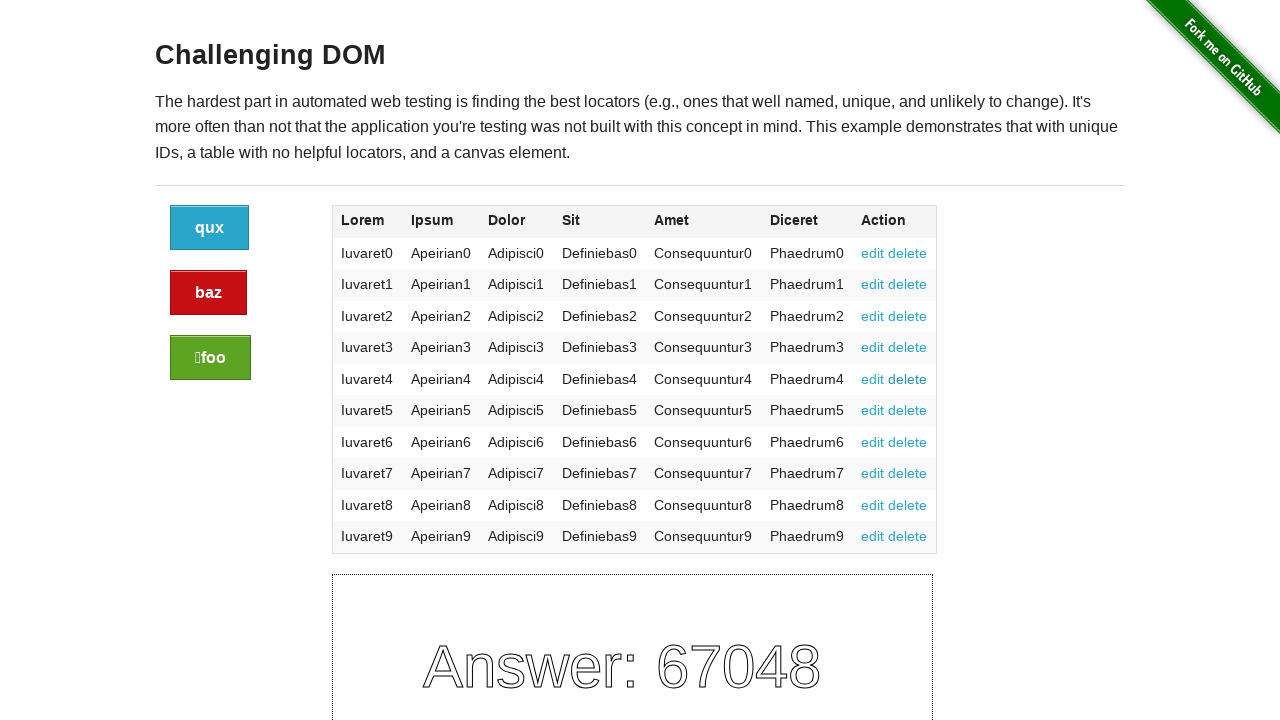

Located all cells in current table row
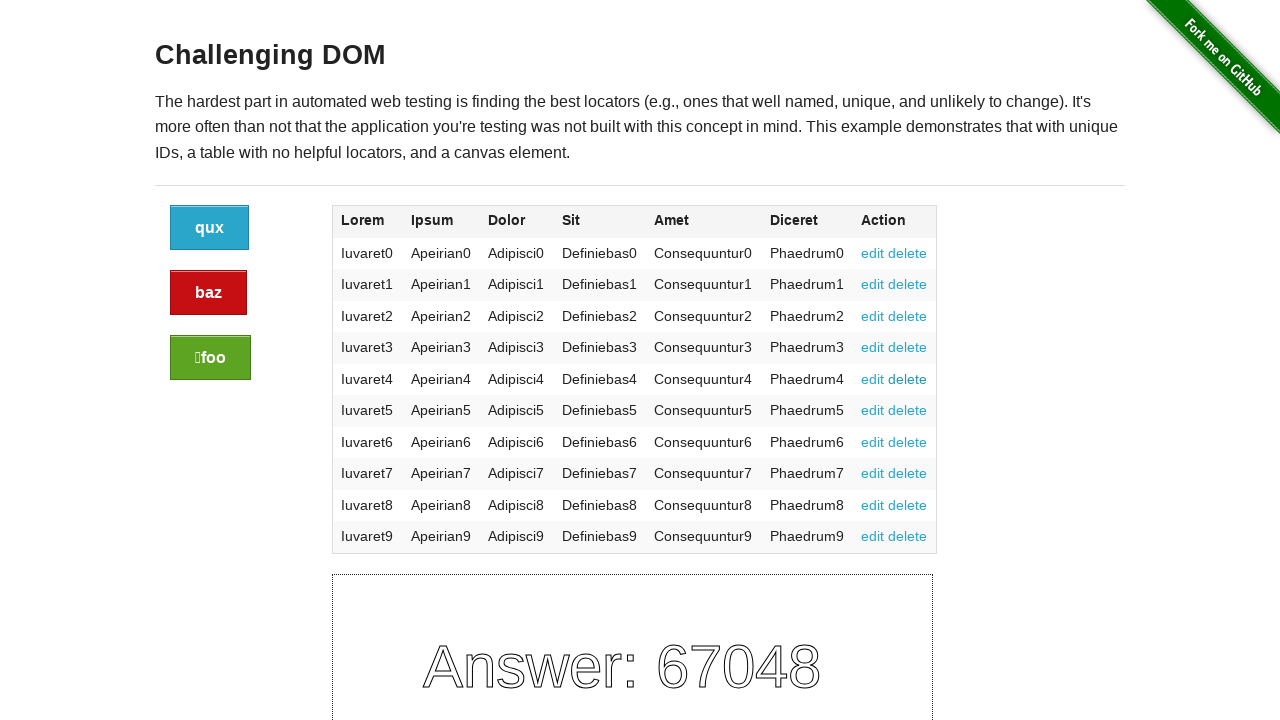

Retrieved action cell from current row
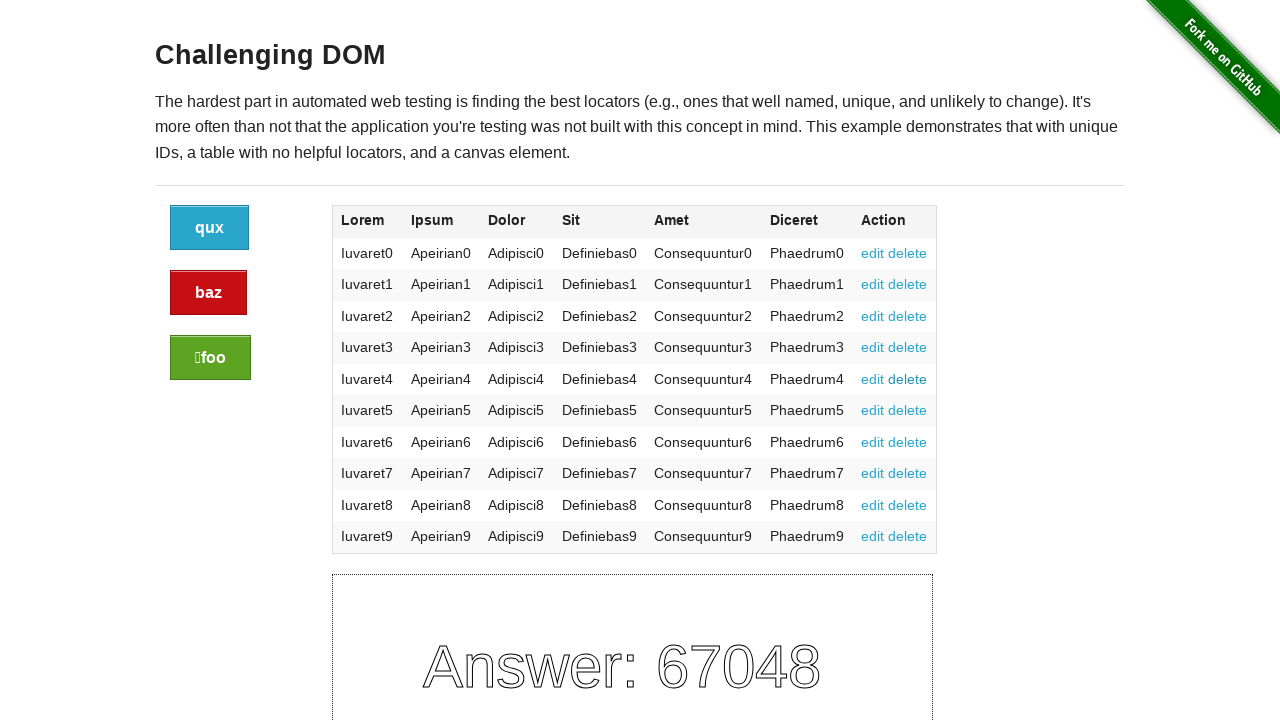

Located all action links in the action cell
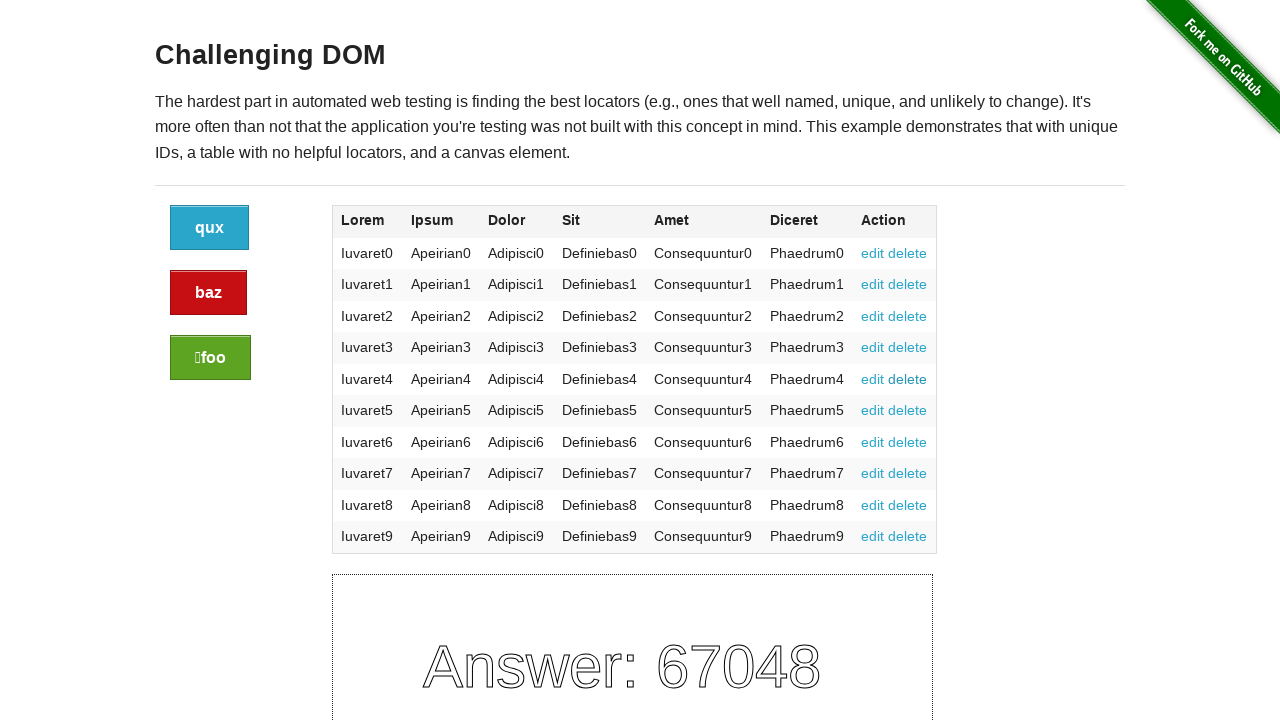

Clicked an action link in the current row at (873, 410) on xpath=//tbody/tr >> nth=5 >> td >> nth=6 >> a >> nth=0
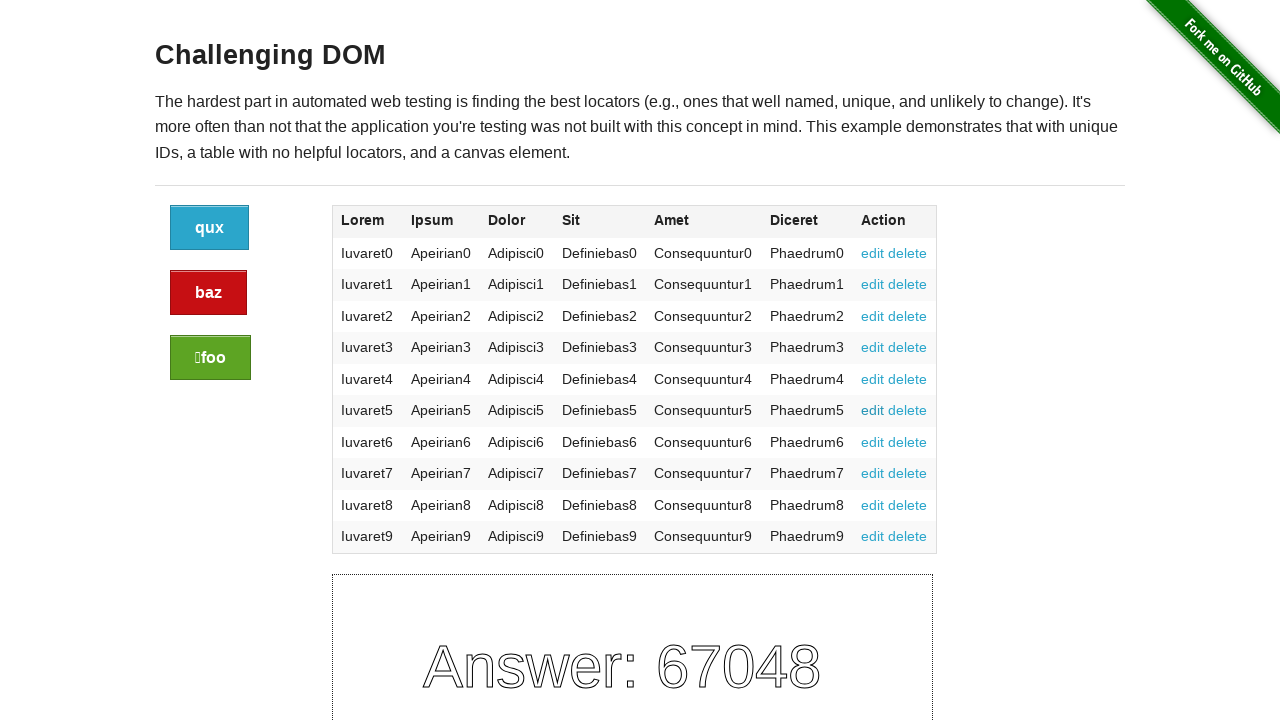

Clicked an action link in the current row at (908, 410) on xpath=//tbody/tr >> nth=5 >> td >> nth=6 >> a >> nth=1
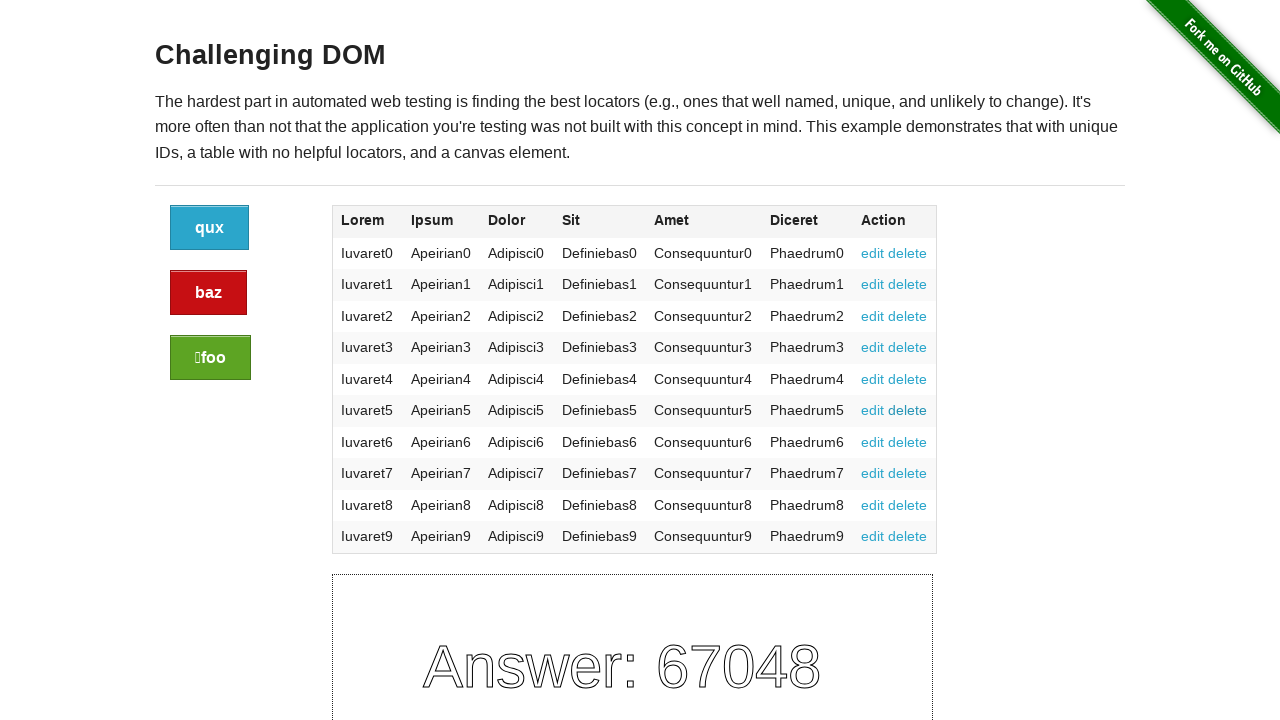

Located all cells in current table row
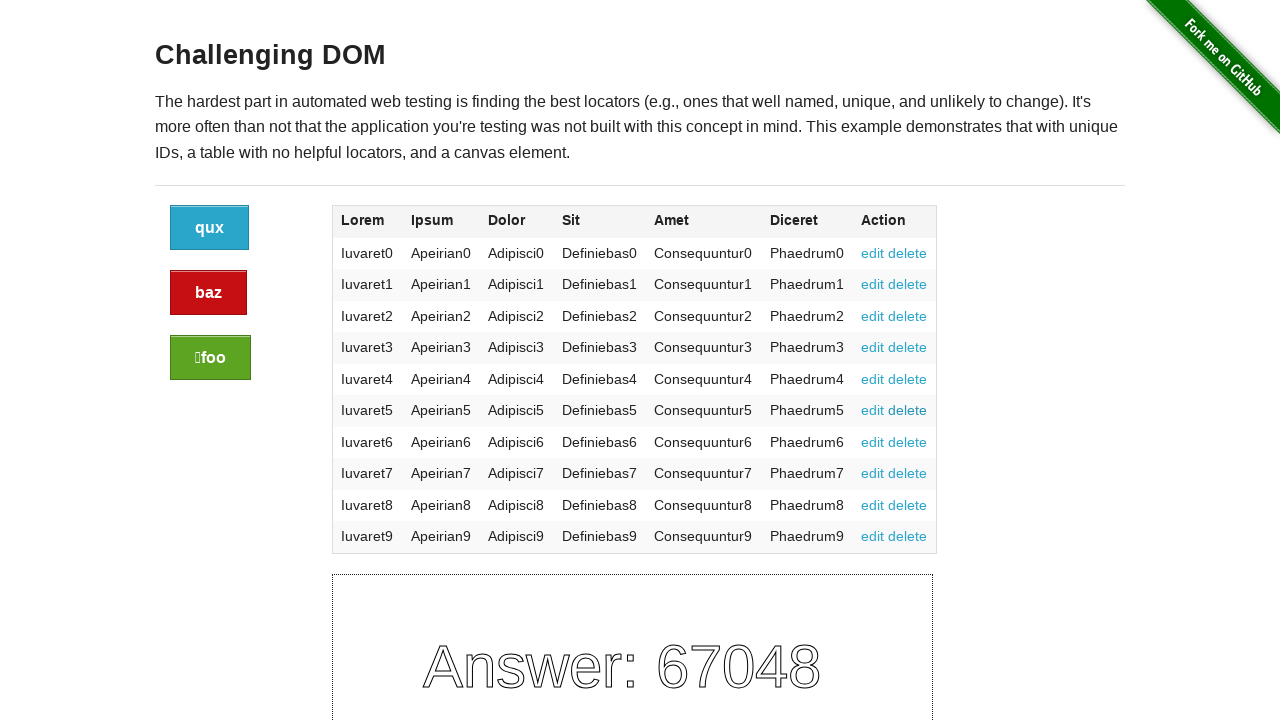

Retrieved action cell from current row
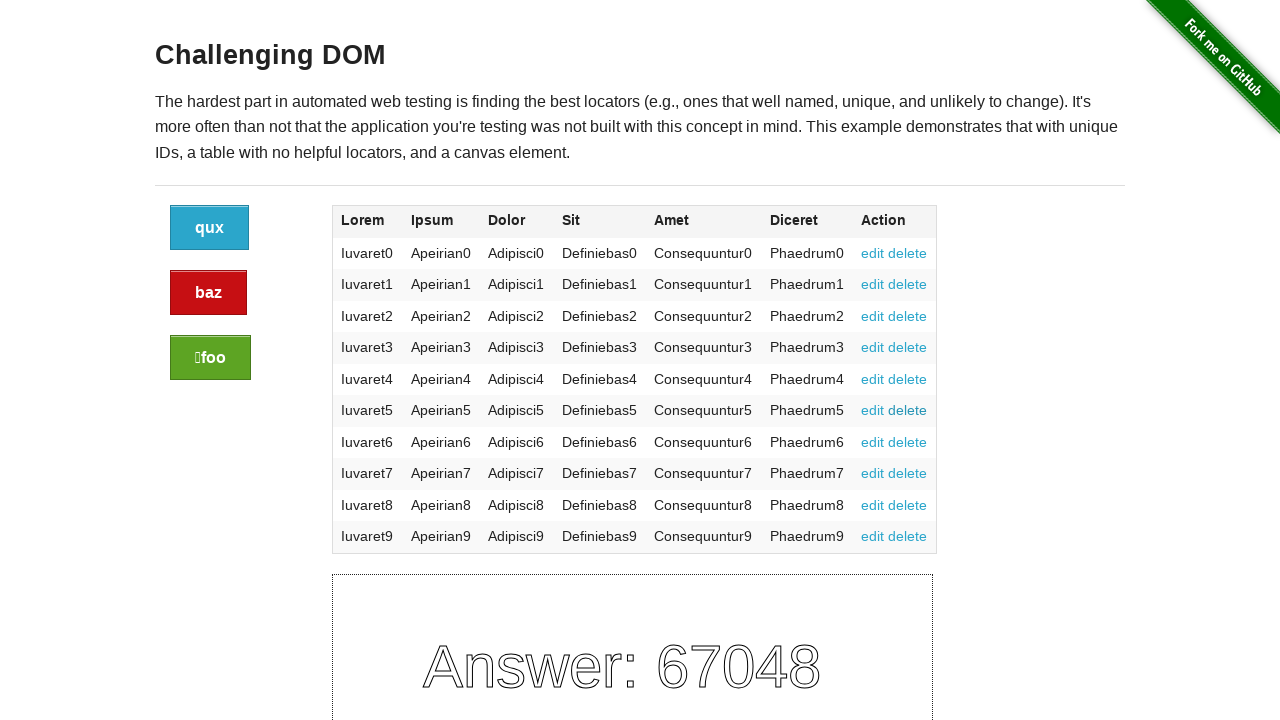

Located all action links in the action cell
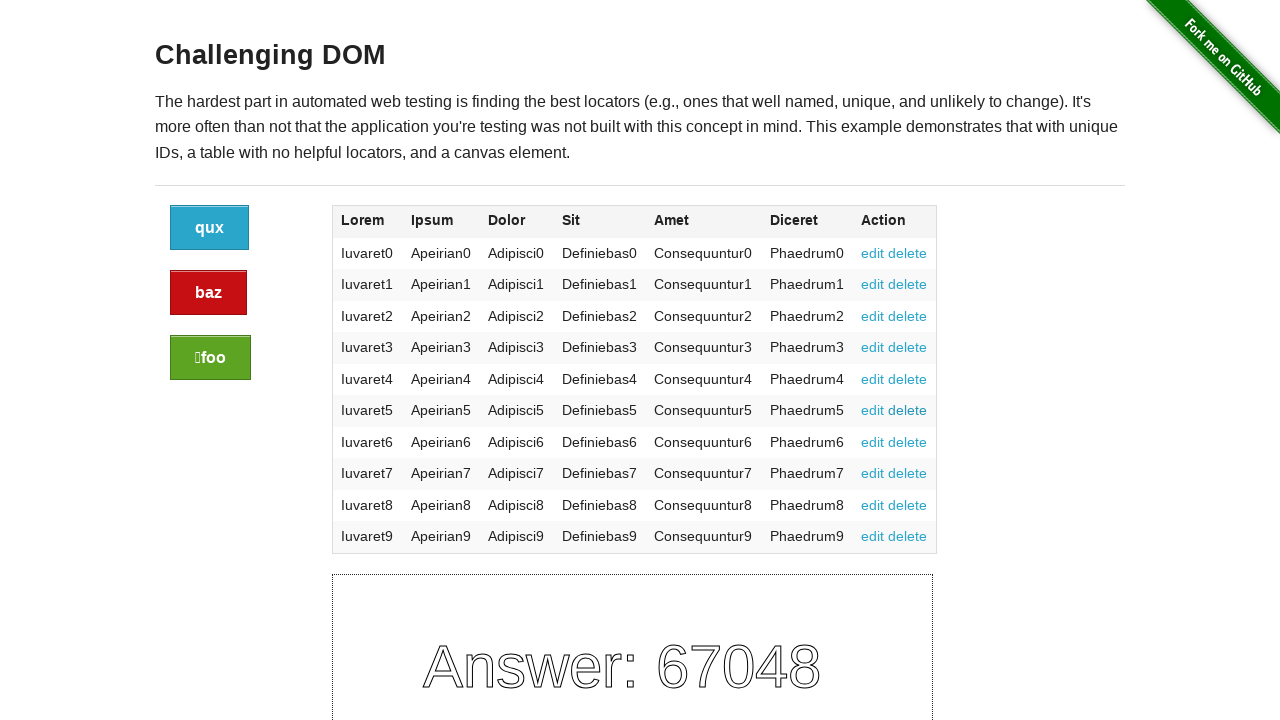

Clicked an action link in the current row at (873, 442) on xpath=//tbody/tr >> nth=6 >> td >> nth=6 >> a >> nth=0
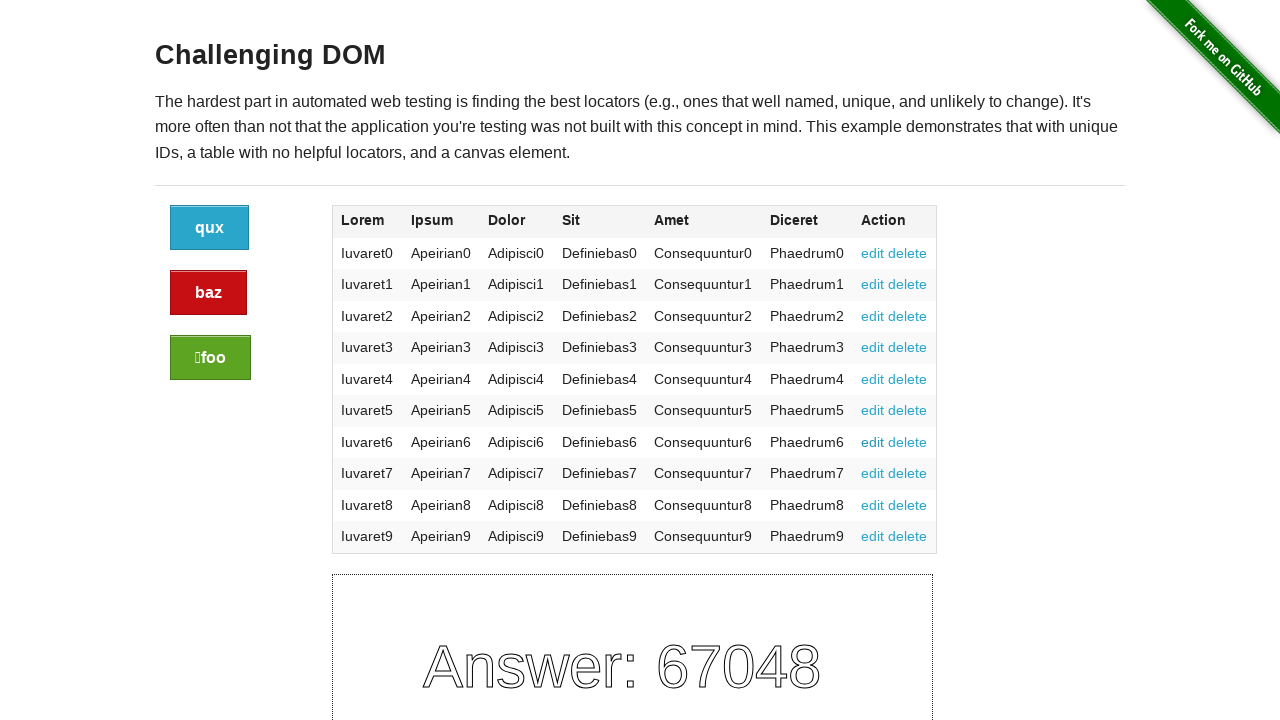

Clicked an action link in the current row at (908, 442) on xpath=//tbody/tr >> nth=6 >> td >> nth=6 >> a >> nth=1
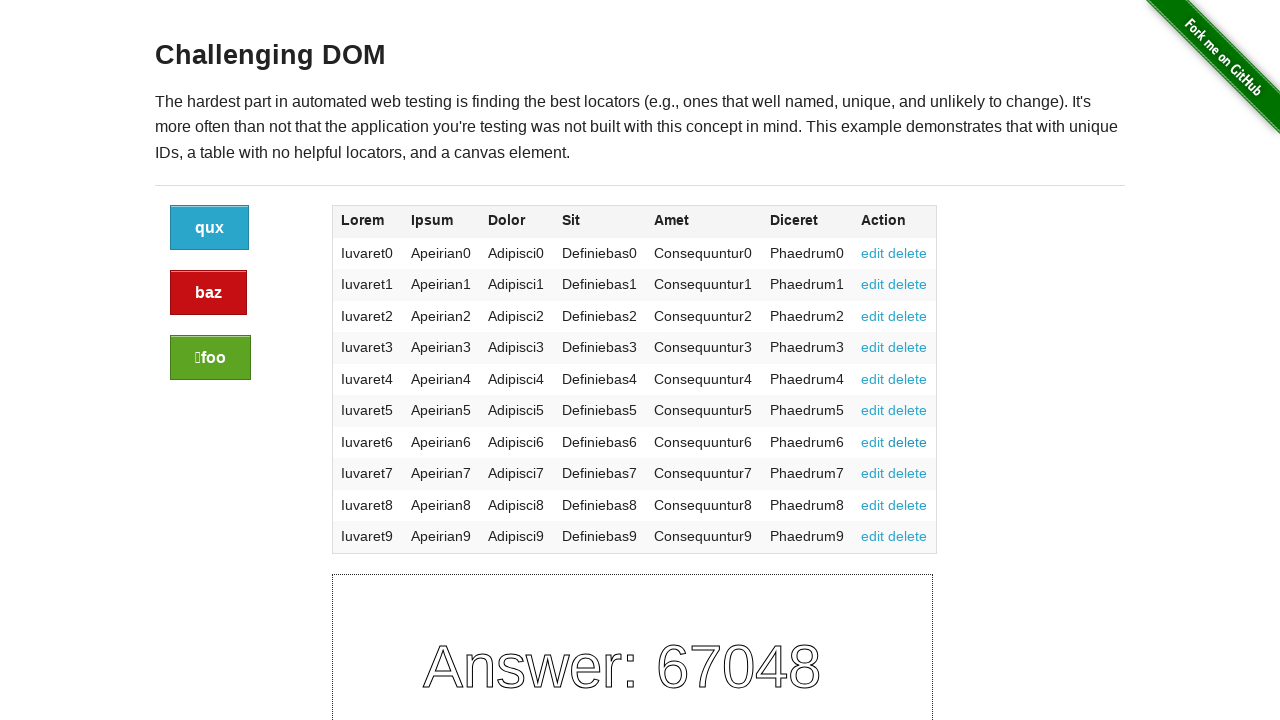

Located all cells in current table row
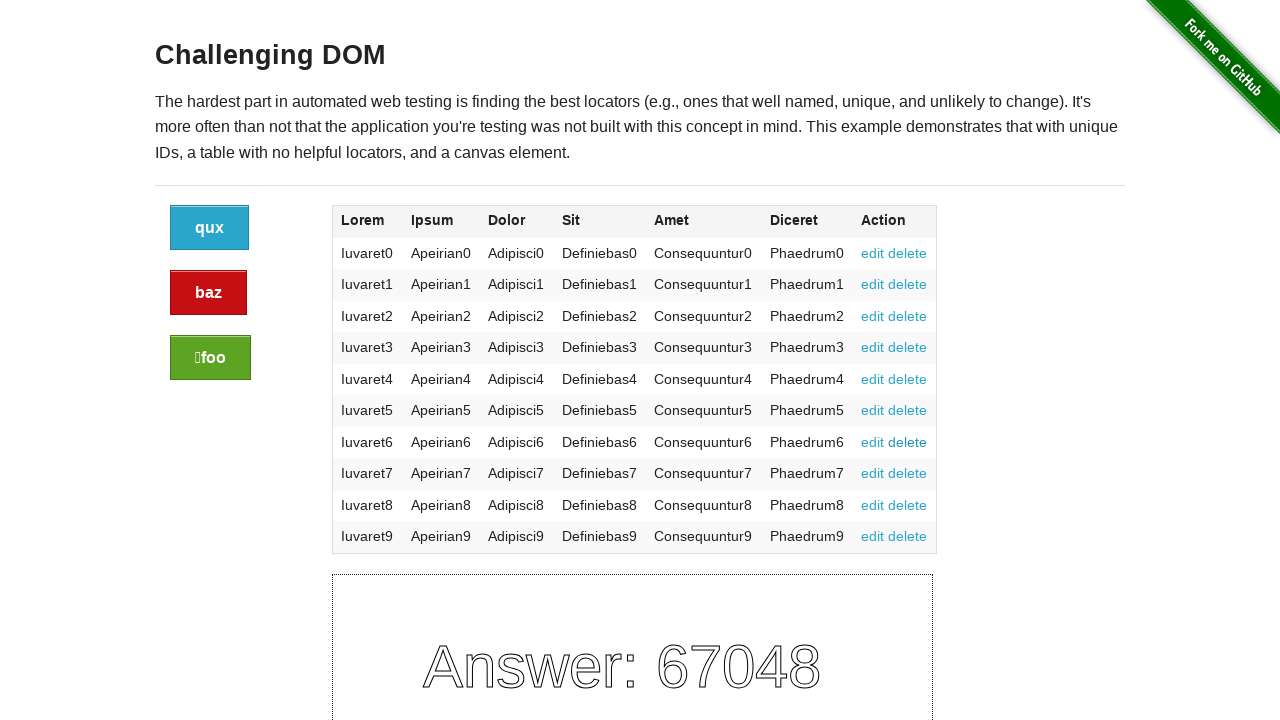

Retrieved action cell from current row
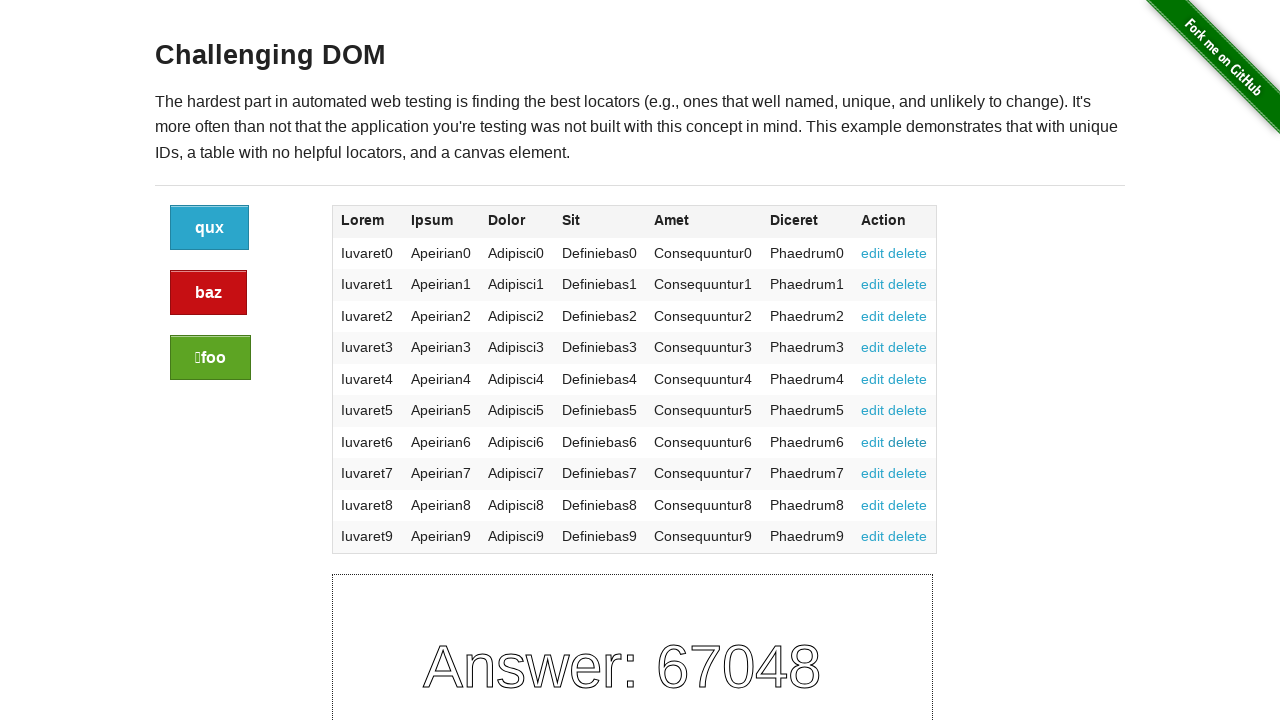

Located all action links in the action cell
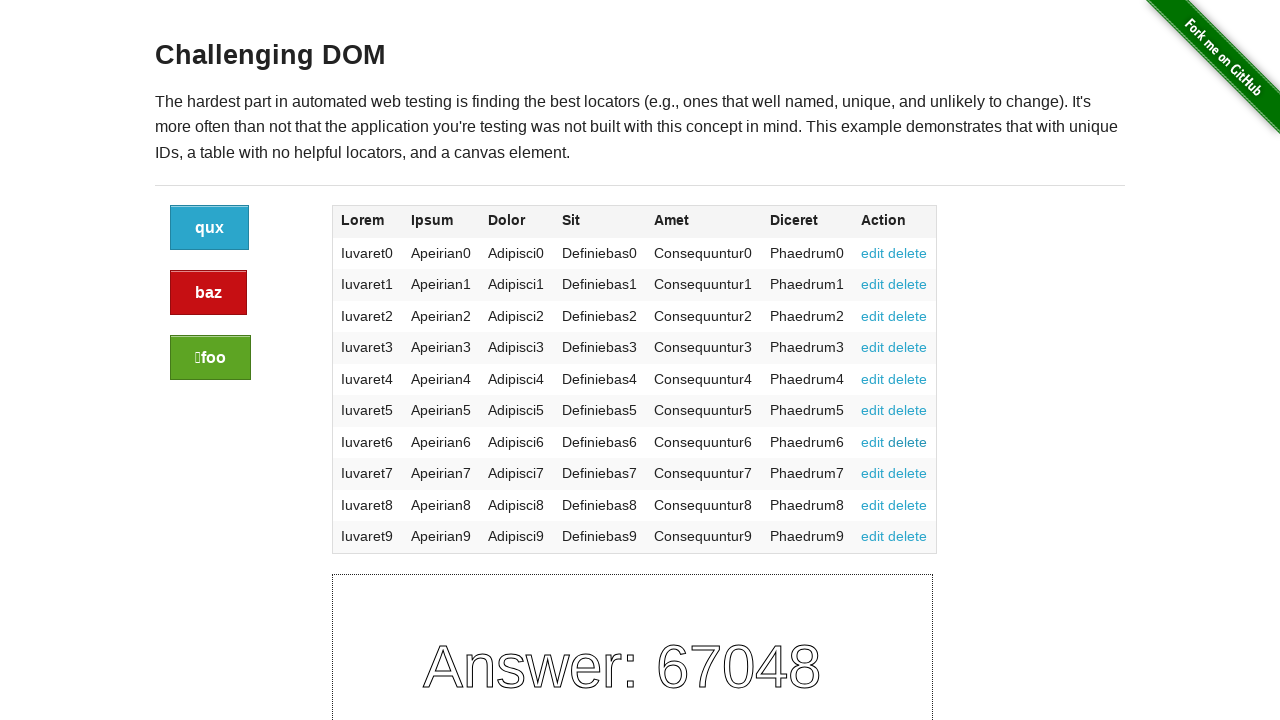

Clicked an action link in the current row at (873, 473) on xpath=//tbody/tr >> nth=7 >> td >> nth=6 >> a >> nth=0
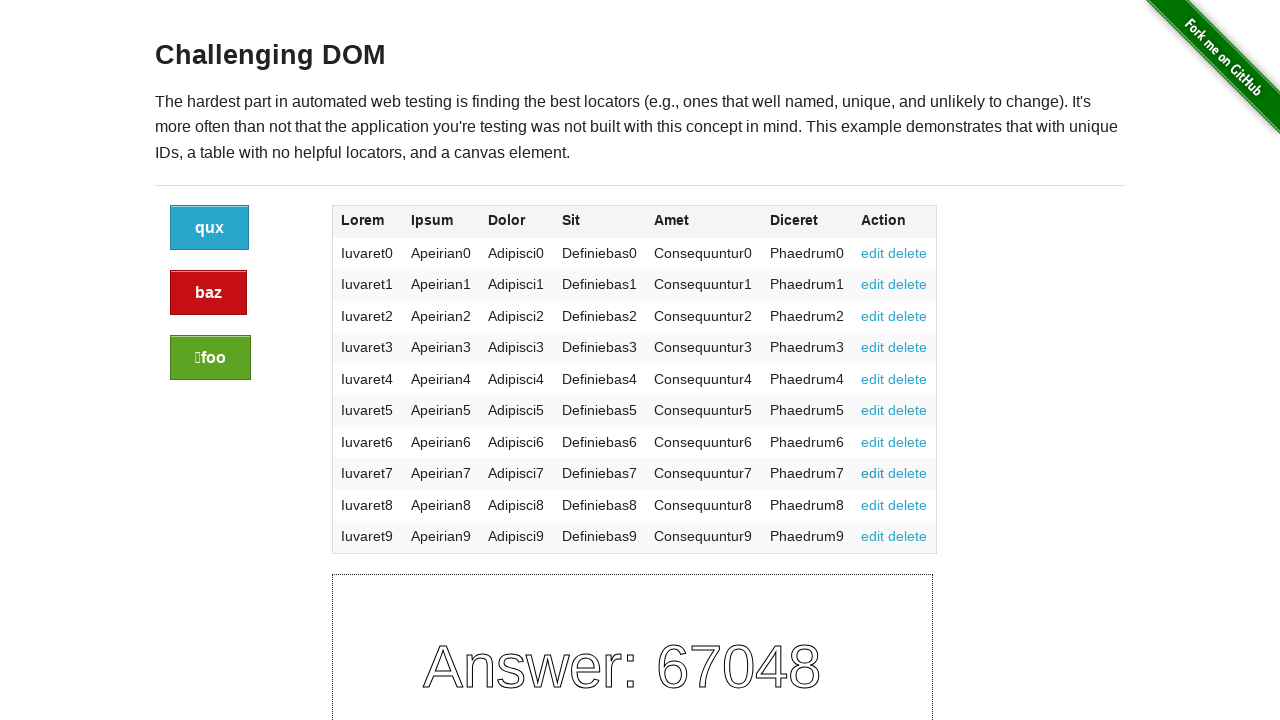

Clicked an action link in the current row at (908, 473) on xpath=//tbody/tr >> nth=7 >> td >> nth=6 >> a >> nth=1
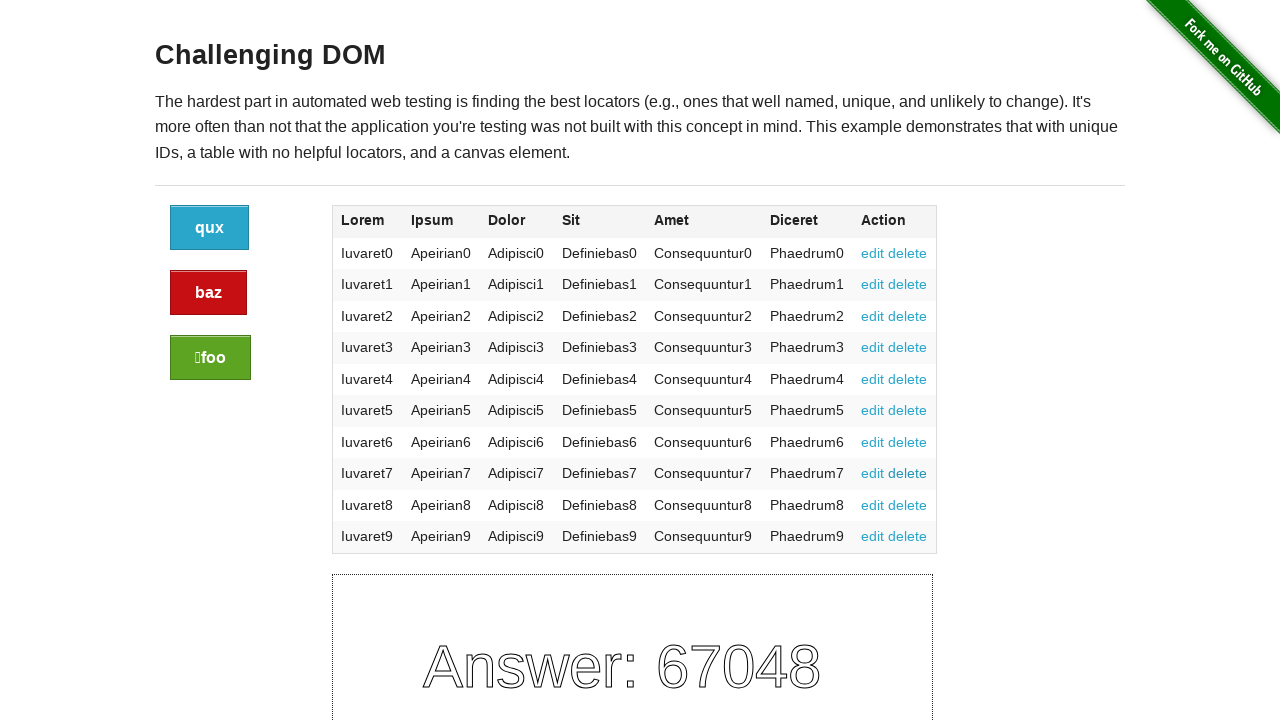

Located all cells in current table row
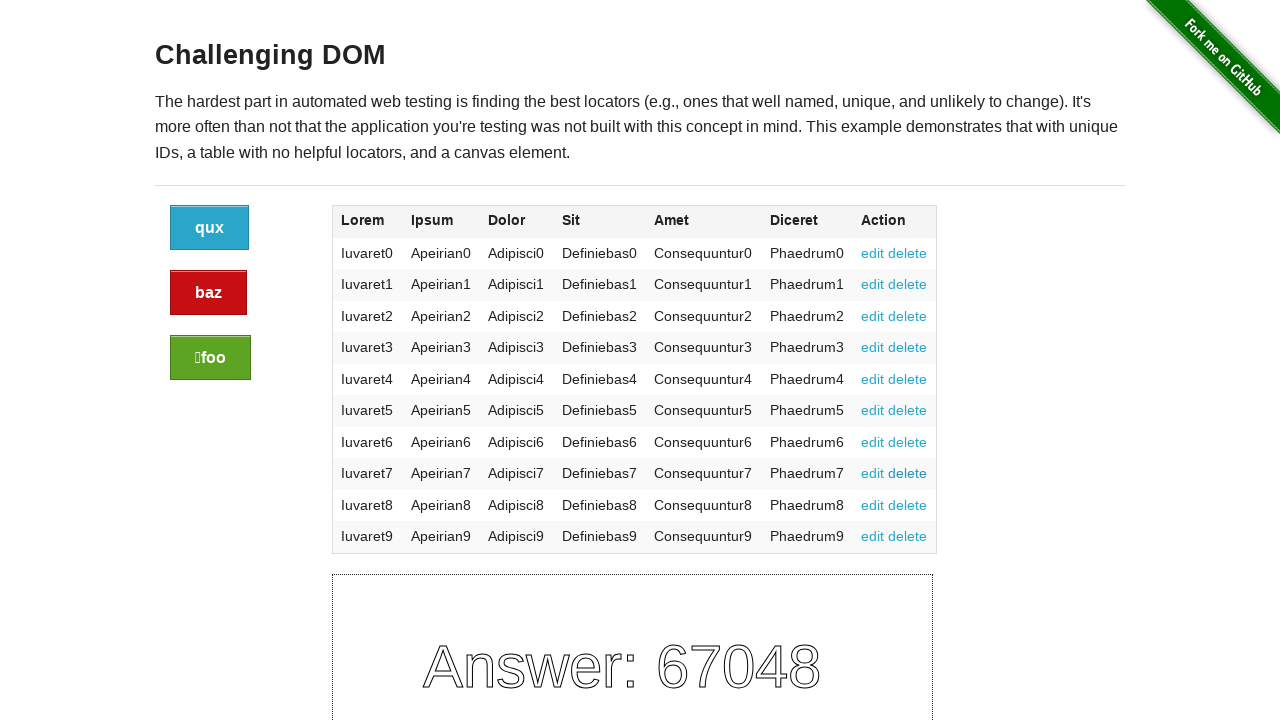

Retrieved action cell from current row
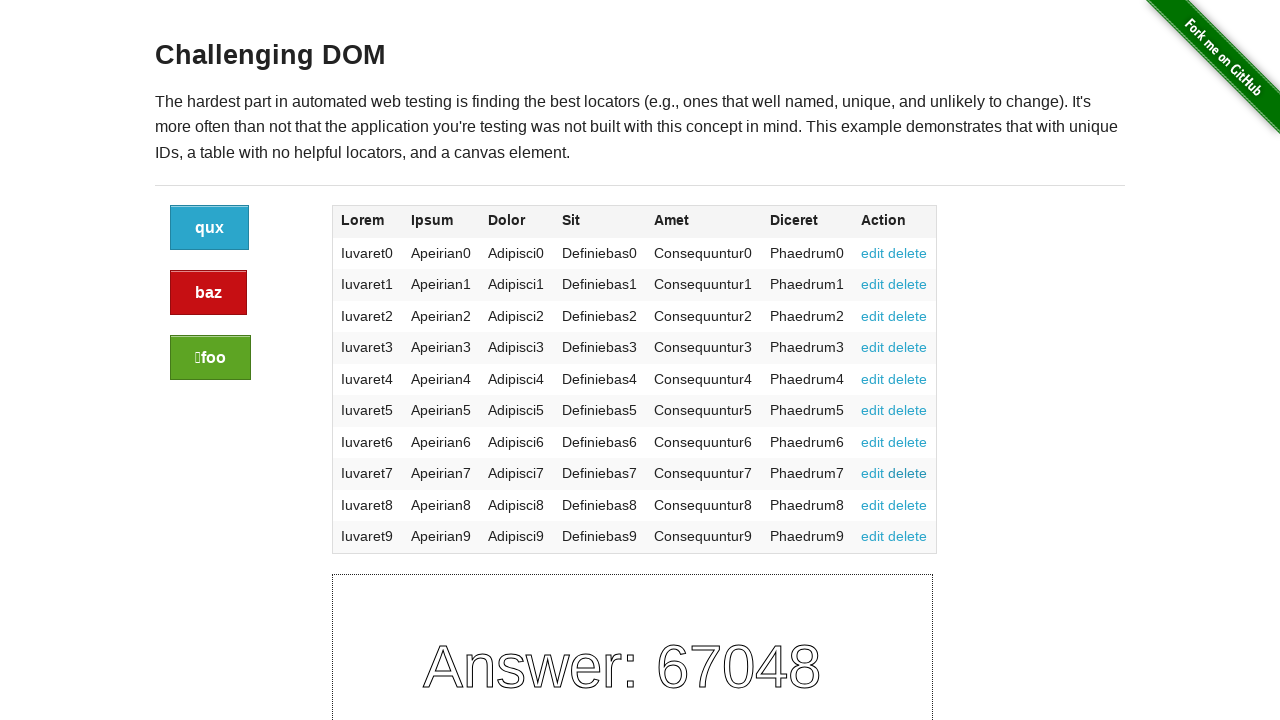

Located all action links in the action cell
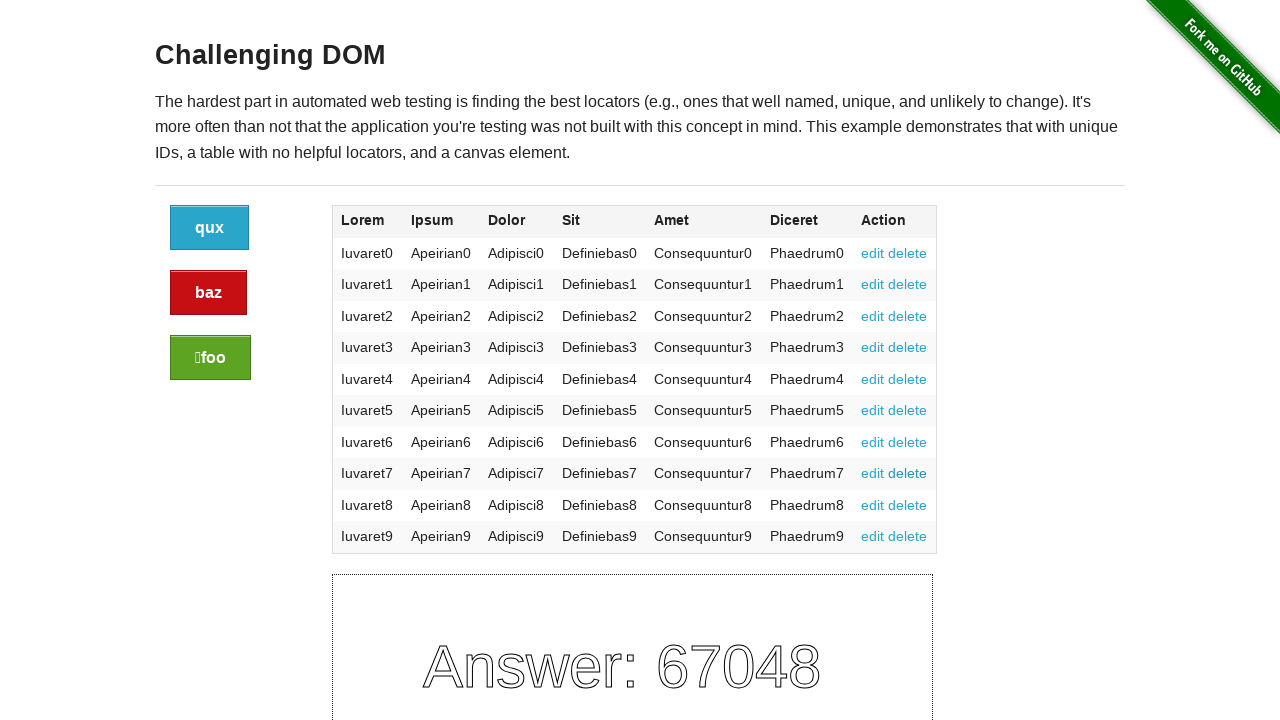

Clicked an action link in the current row at (873, 505) on xpath=//tbody/tr >> nth=8 >> td >> nth=6 >> a >> nth=0
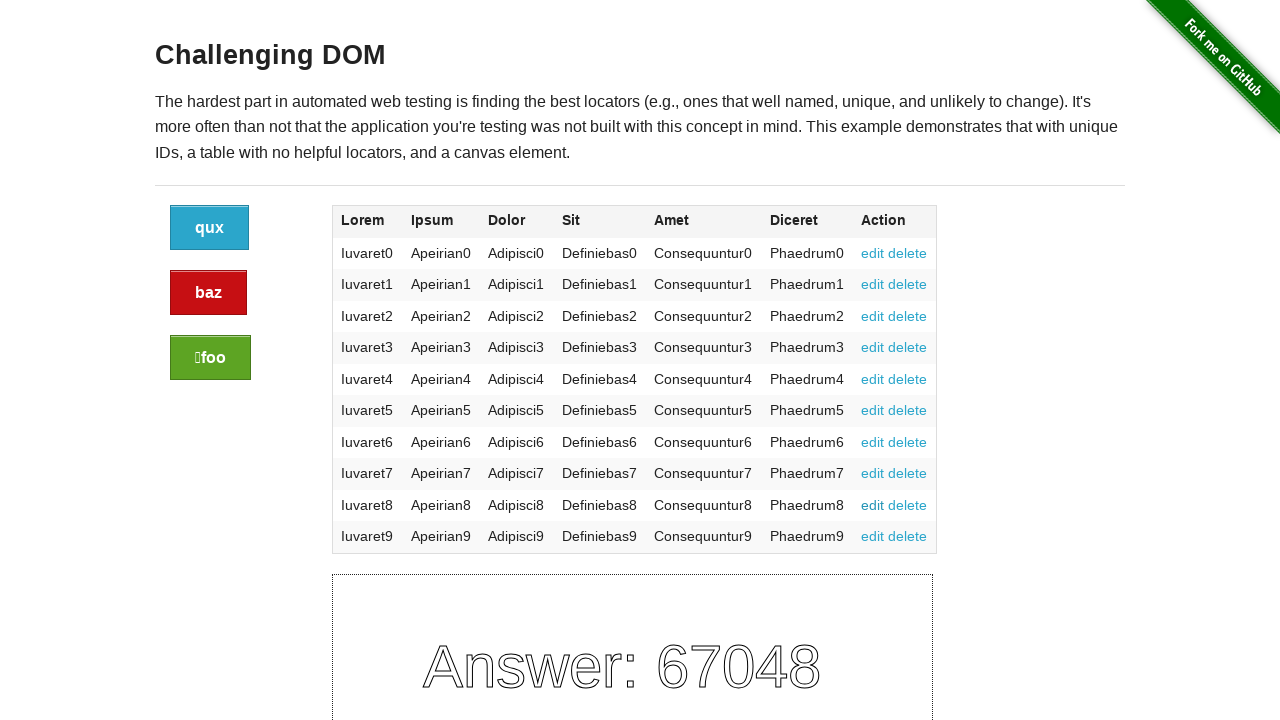

Clicked an action link in the current row at (908, 505) on xpath=//tbody/tr >> nth=8 >> td >> nth=6 >> a >> nth=1
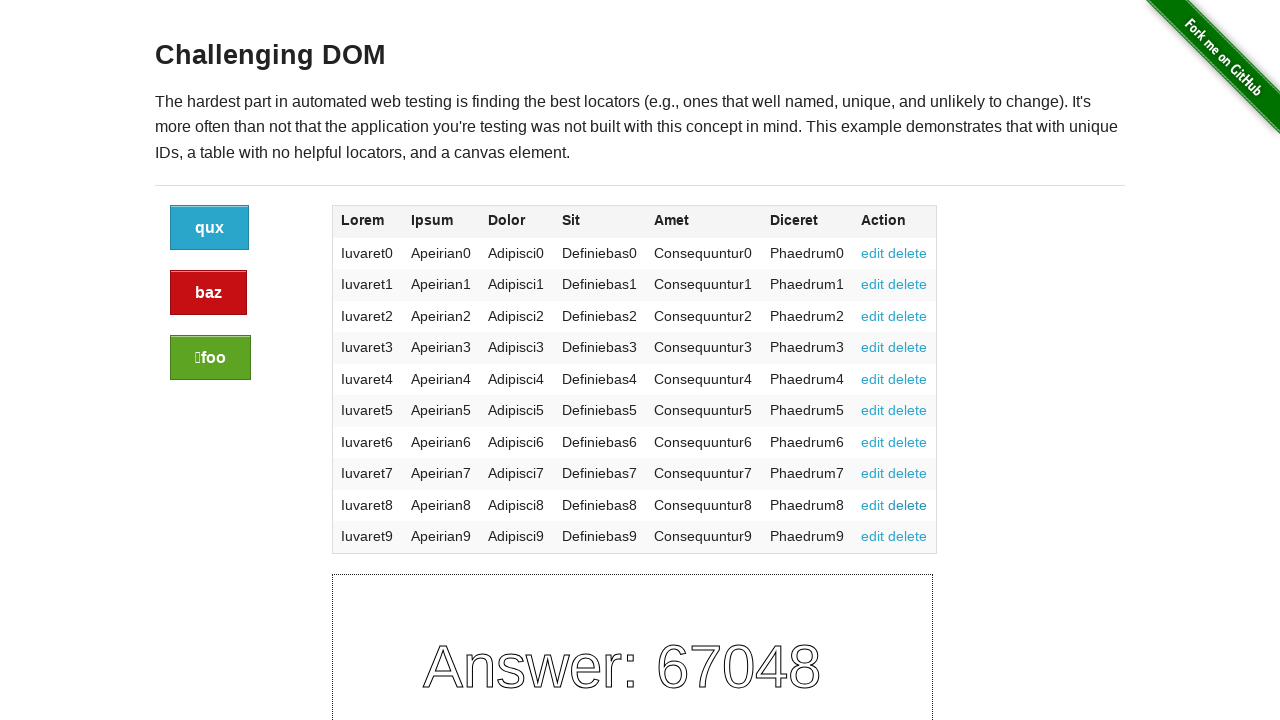

Located all cells in current table row
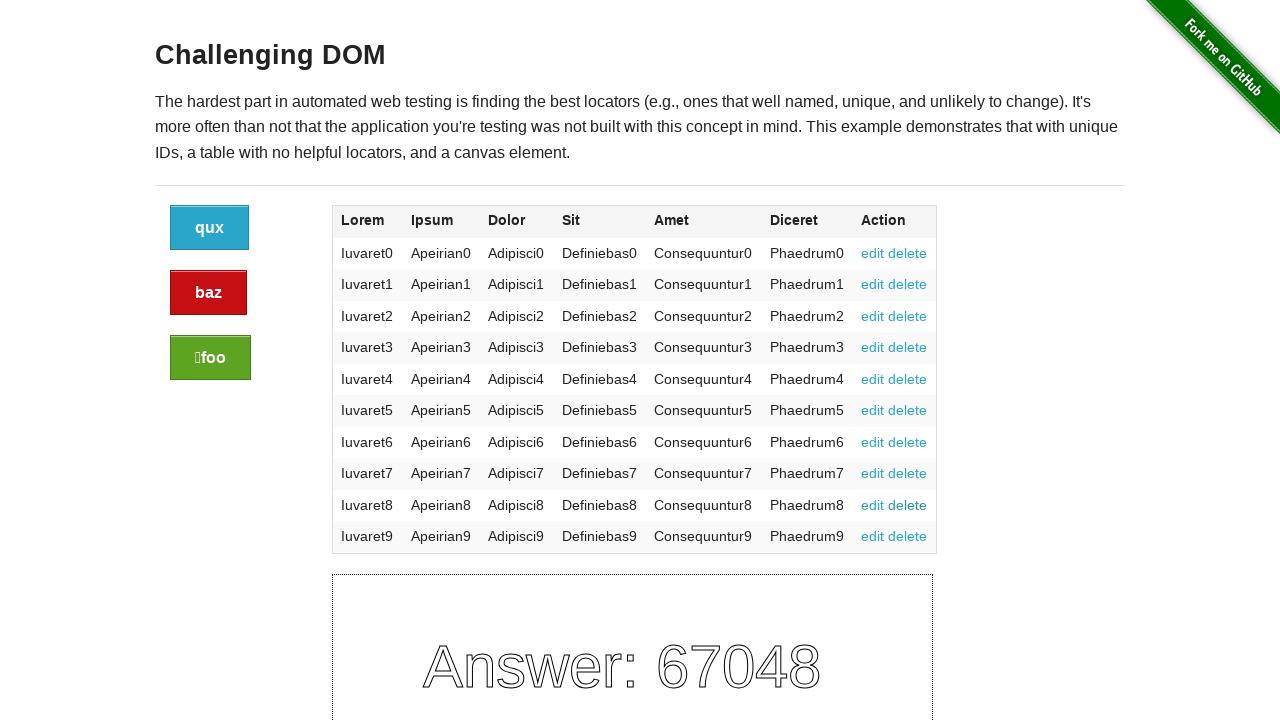

Retrieved action cell from current row
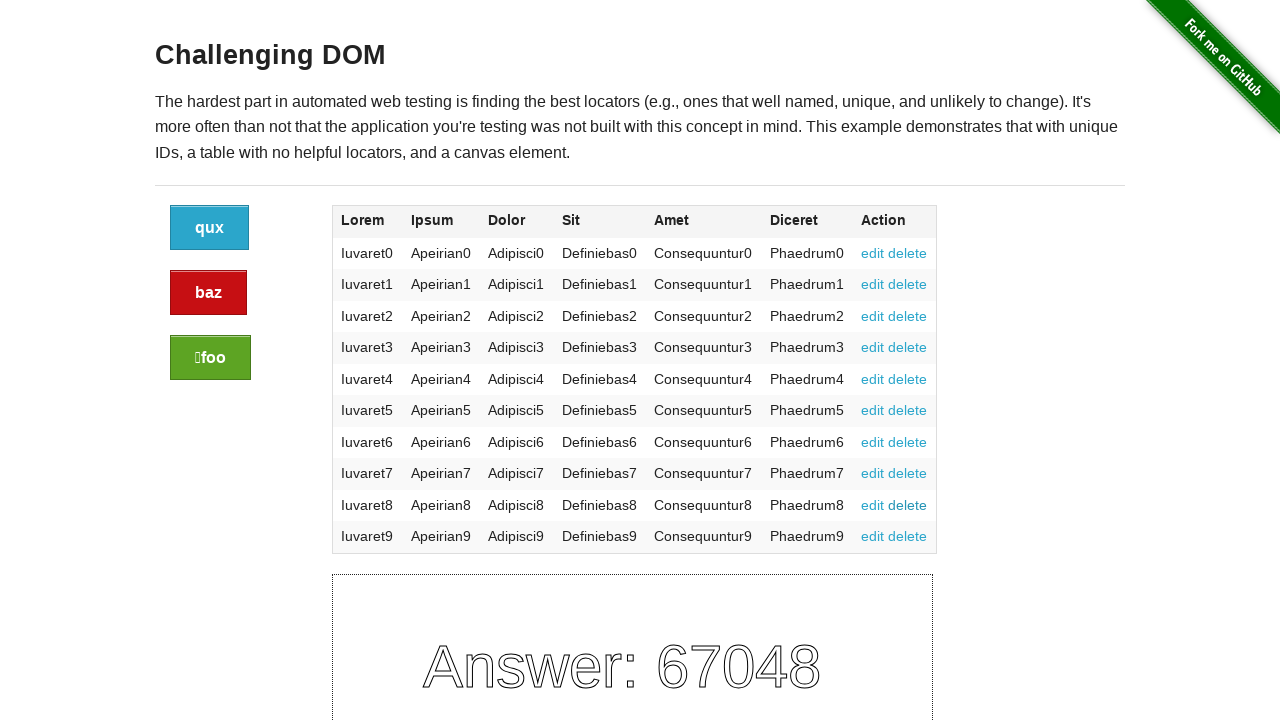

Located all action links in the action cell
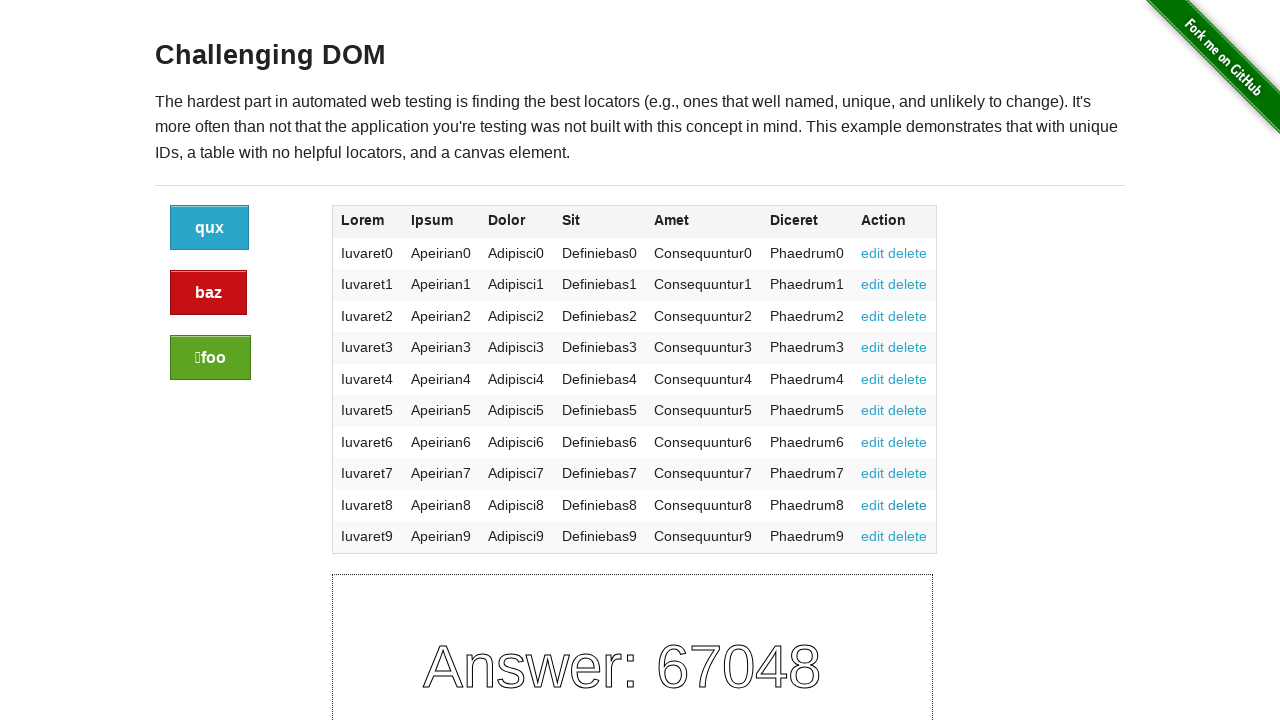

Clicked an action link in the current row at (873, 536) on xpath=//tbody/tr >> nth=9 >> td >> nth=6 >> a >> nth=0
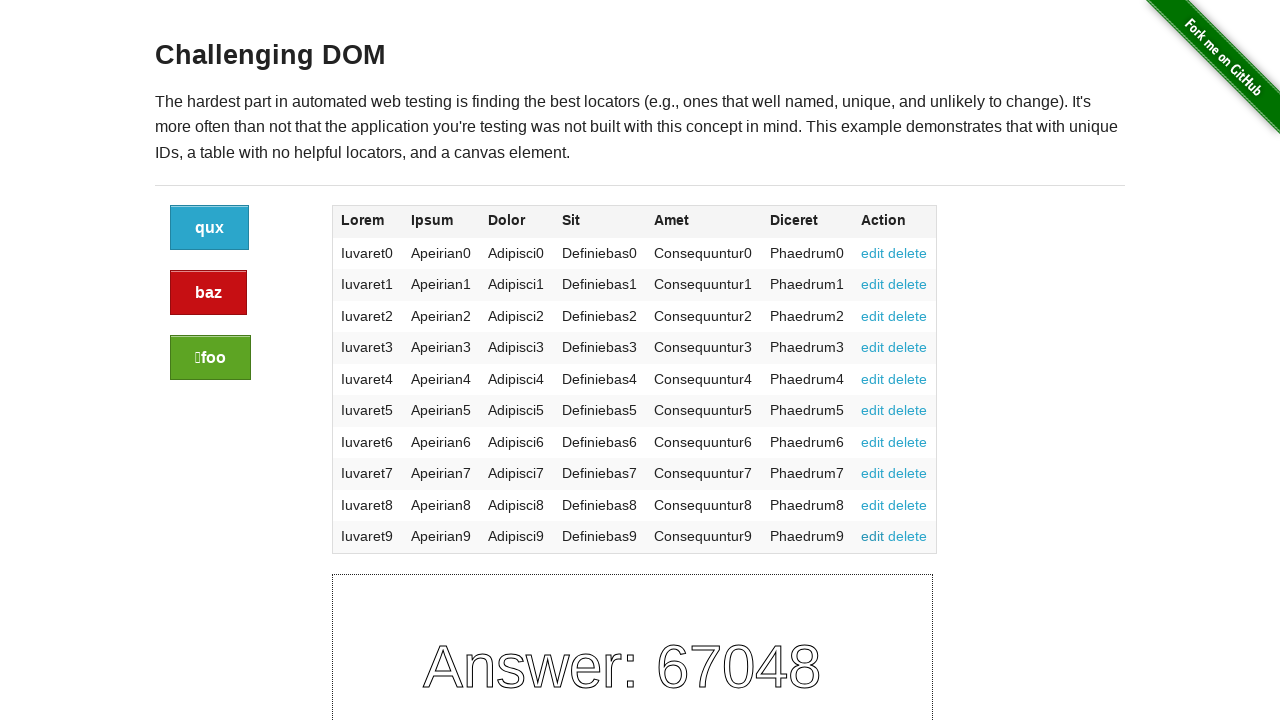

Clicked an action link in the current row at (908, 536) on xpath=//tbody/tr >> nth=9 >> td >> nth=6 >> a >> nth=1
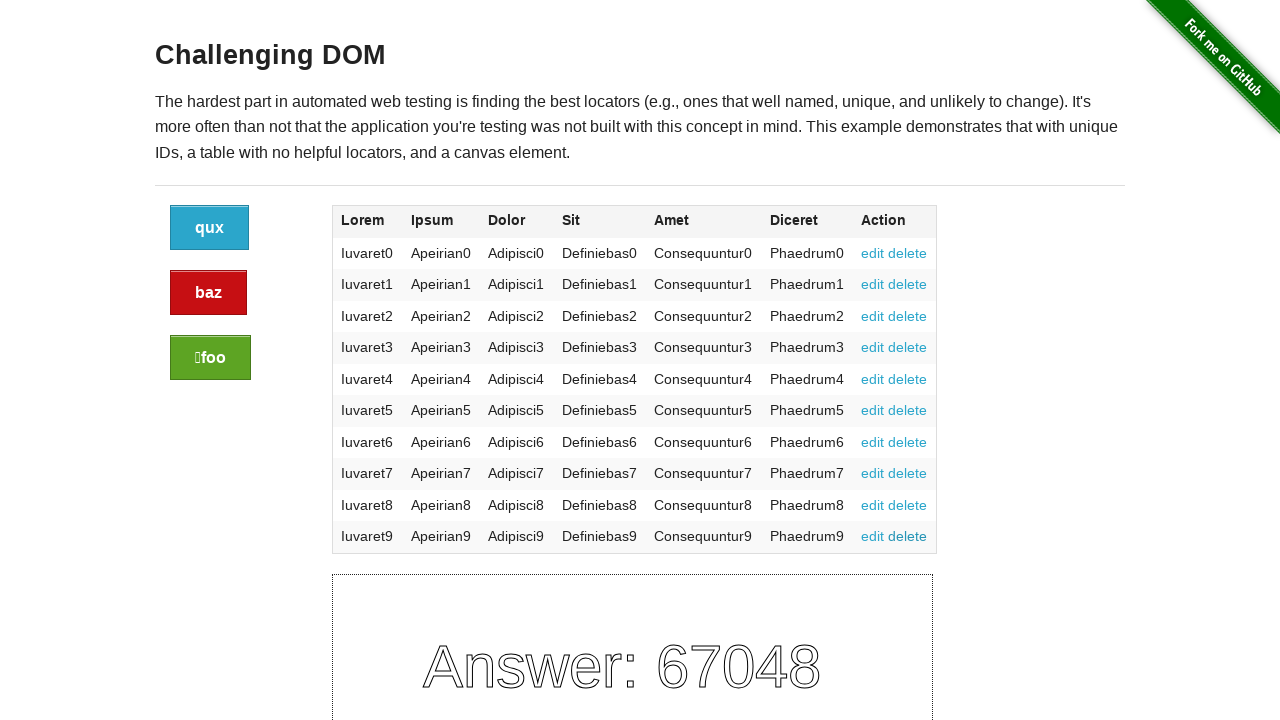

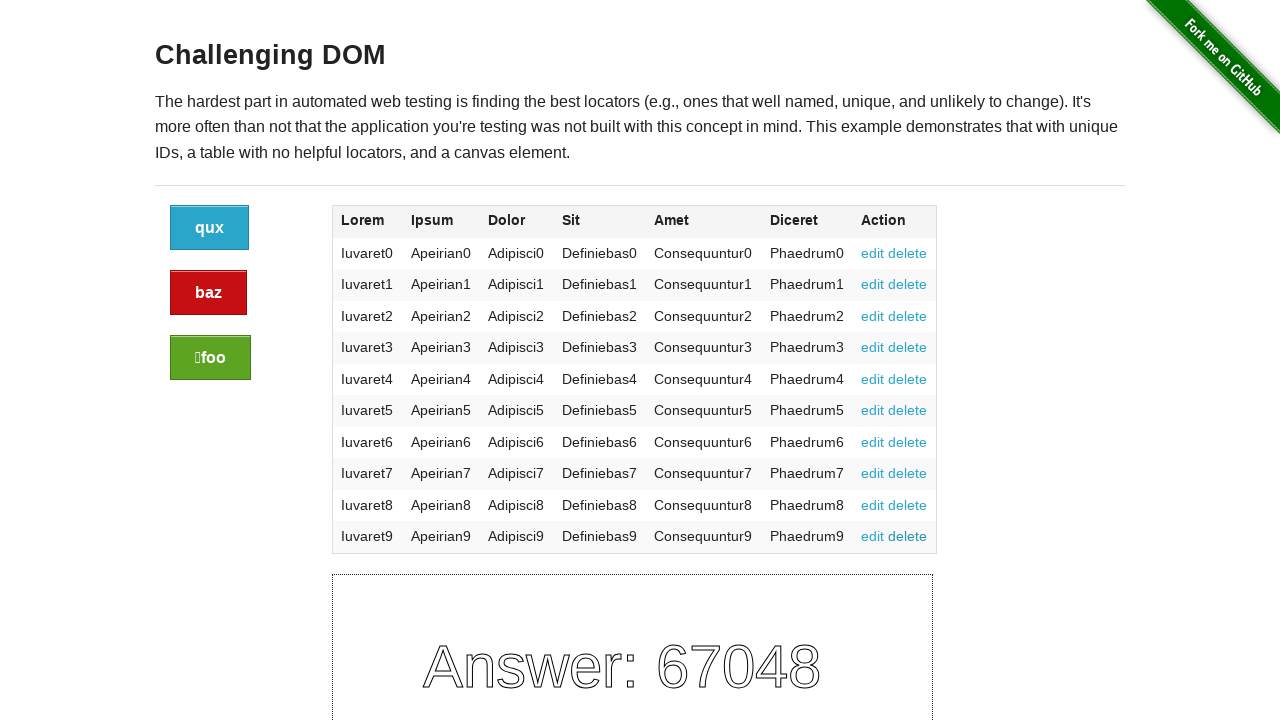